Navigates to an automation practice page and verifies that footer links are present and have href attributes

Starting URL: https://www.rahulshettyacademy.com/AutomationPractice/

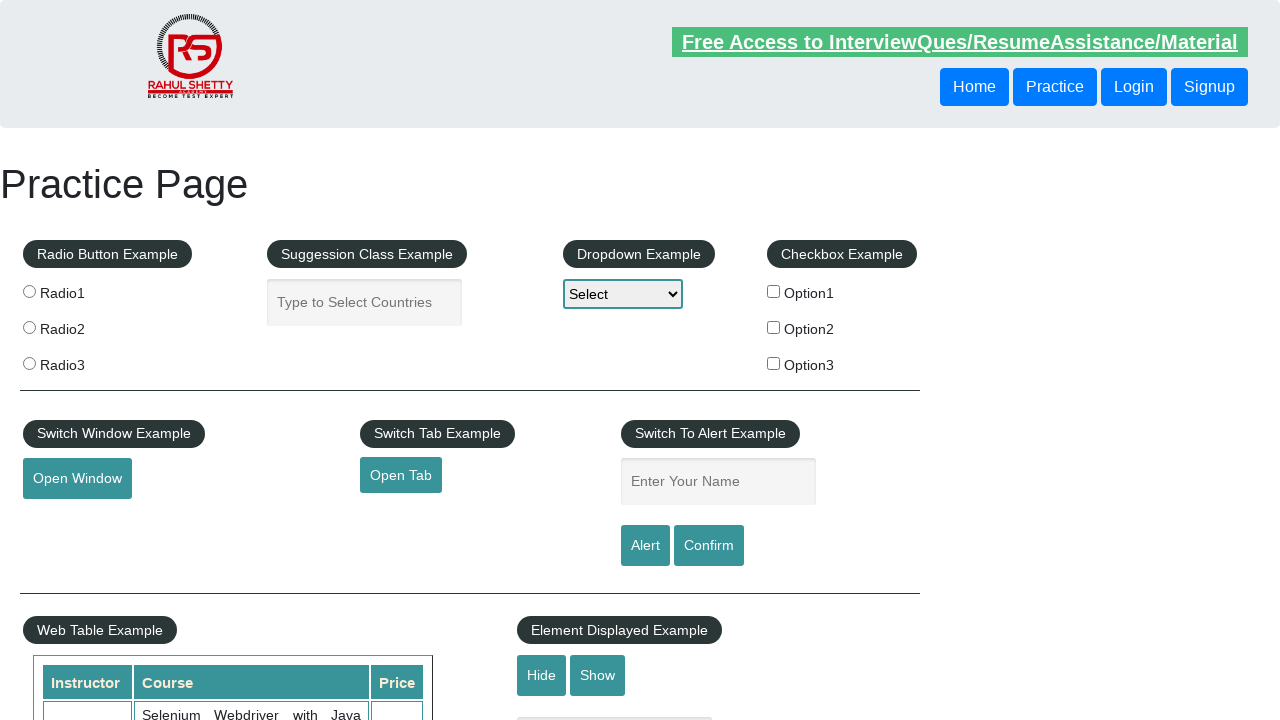

Waited for footer links to load
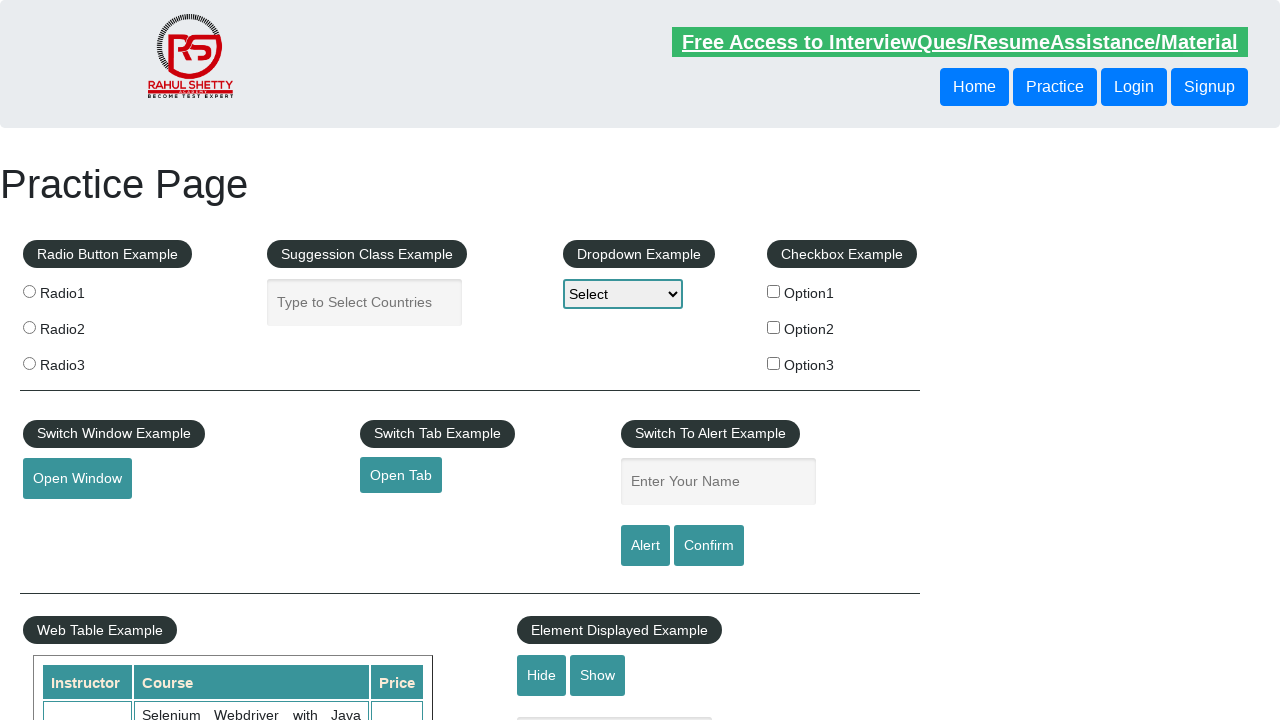

Retrieved all footer links from the page
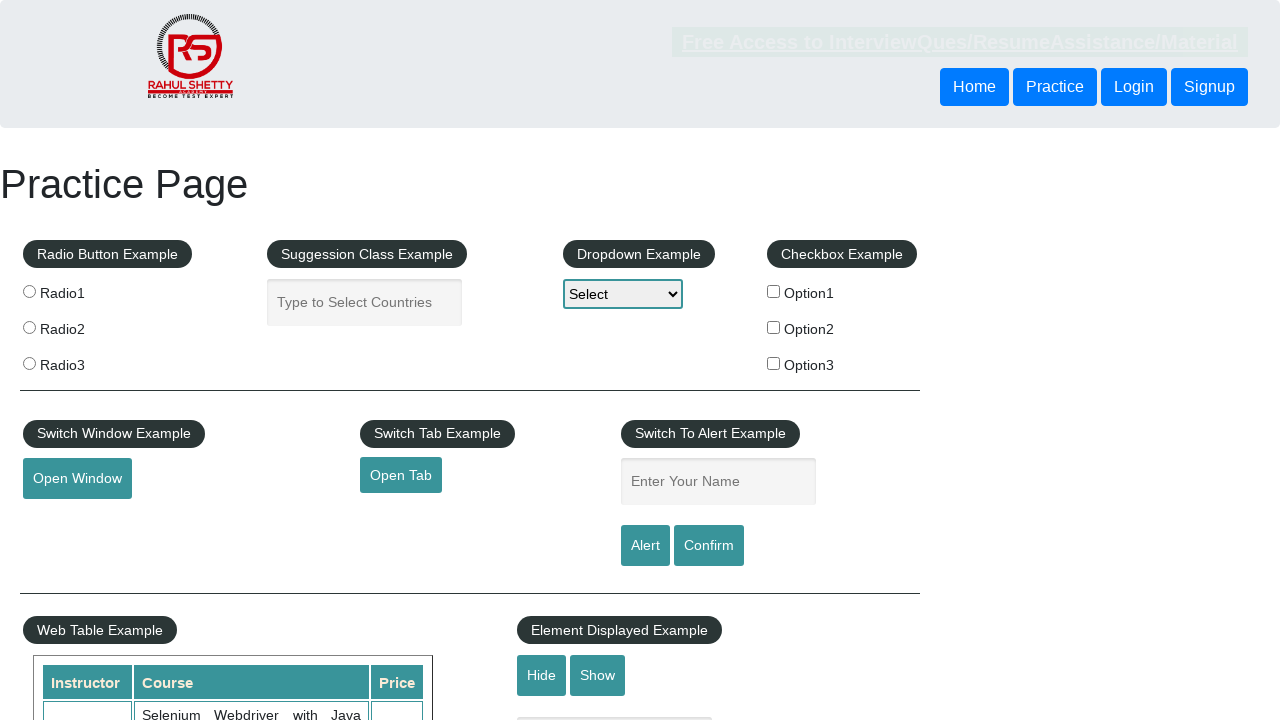

Retrieved href attribute from footer link: 'Discount Coupons'
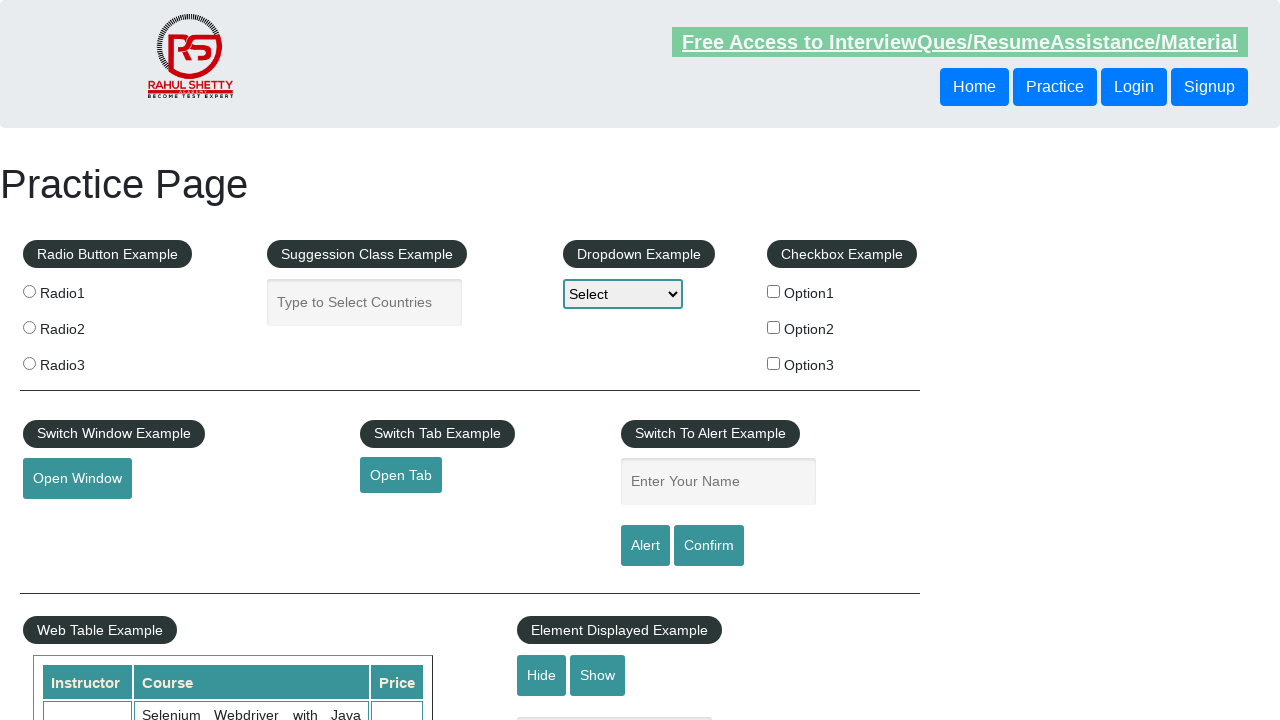

Verified footer link 'Discount Coupons' has valid href attribute: '#'
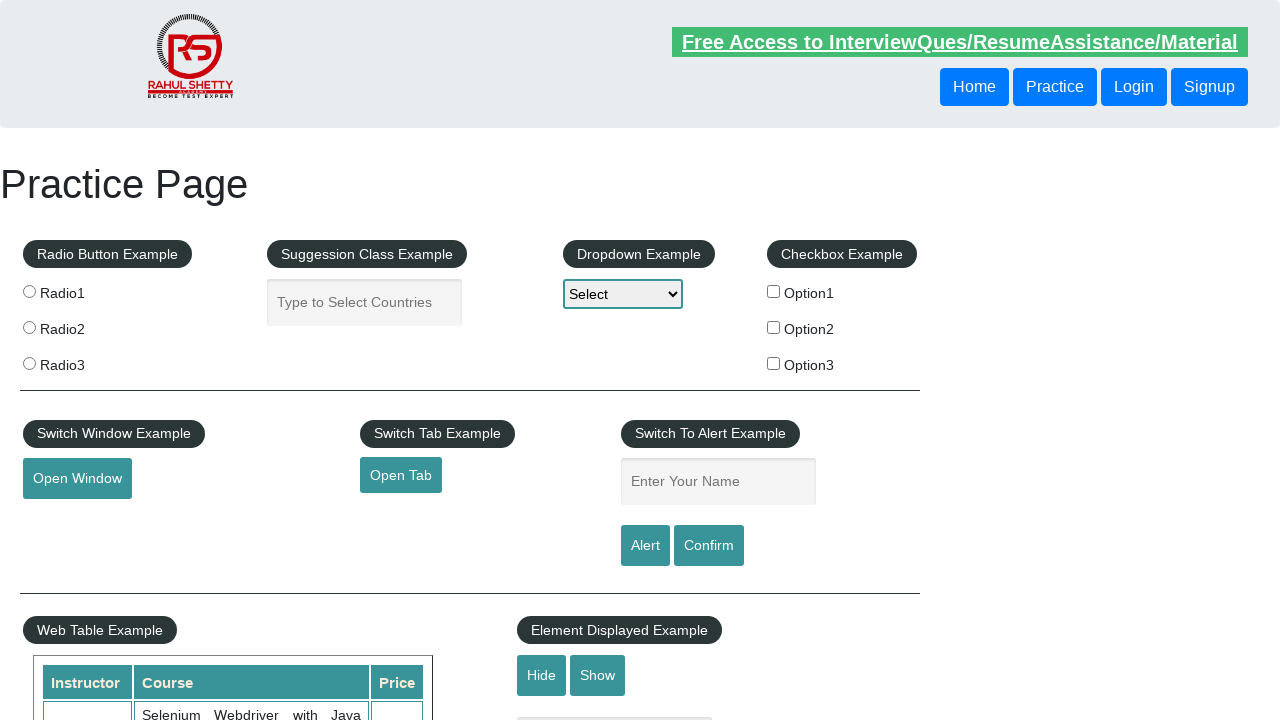

Retrieved href attribute from footer link: 'REST API'
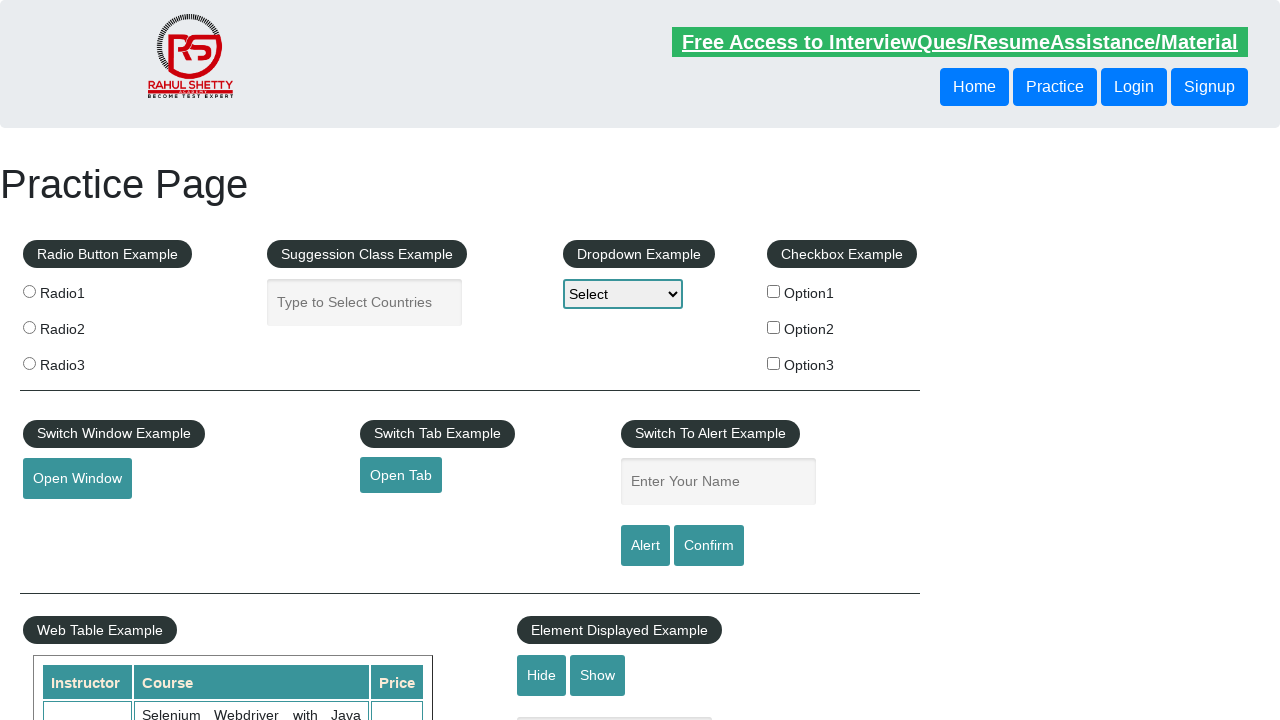

Verified footer link 'REST API' has valid href attribute: 'http://www.restapitutorial.com/'
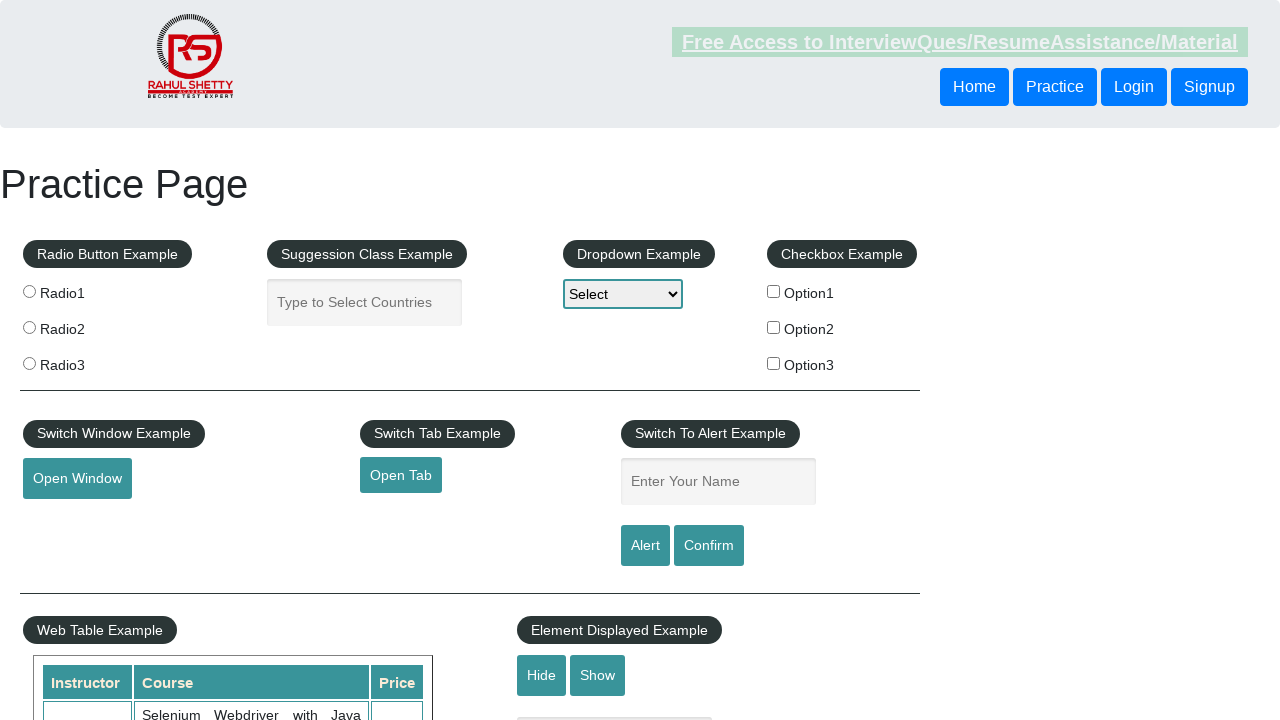

Retrieved href attribute from footer link: 'SoapUI'
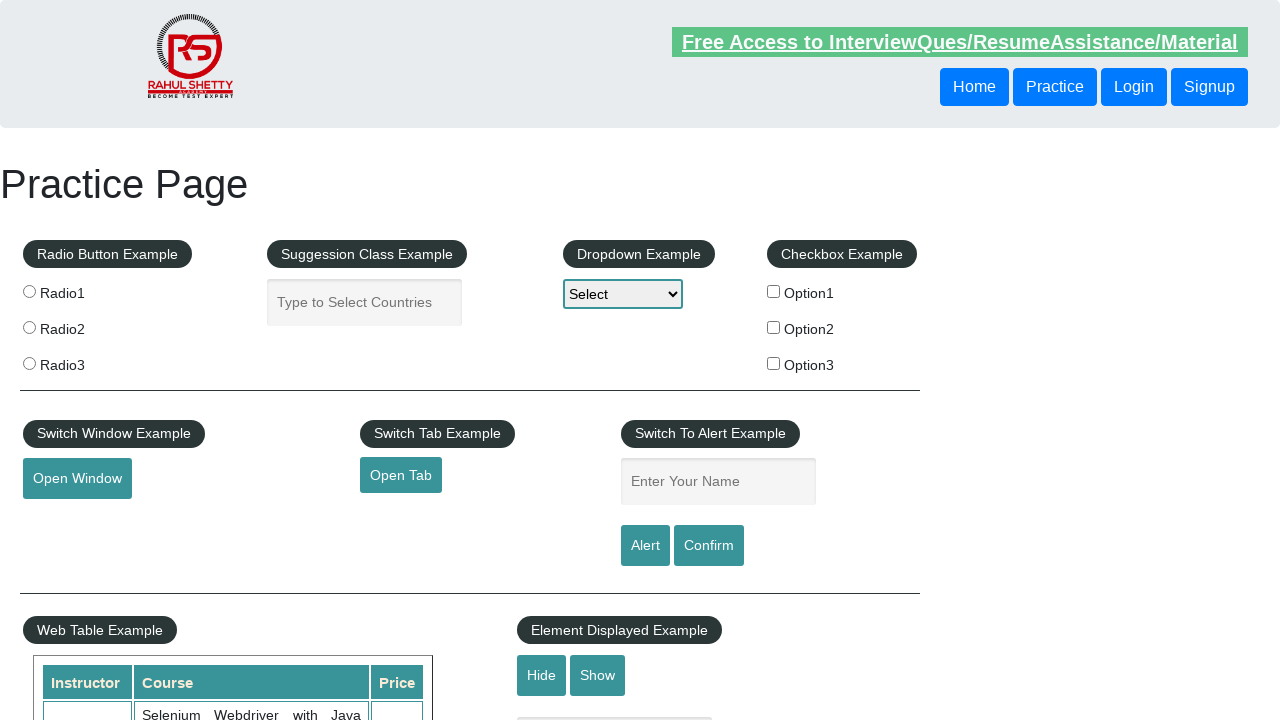

Verified footer link 'SoapUI' has valid href attribute: 'https://www.soapui.org/'
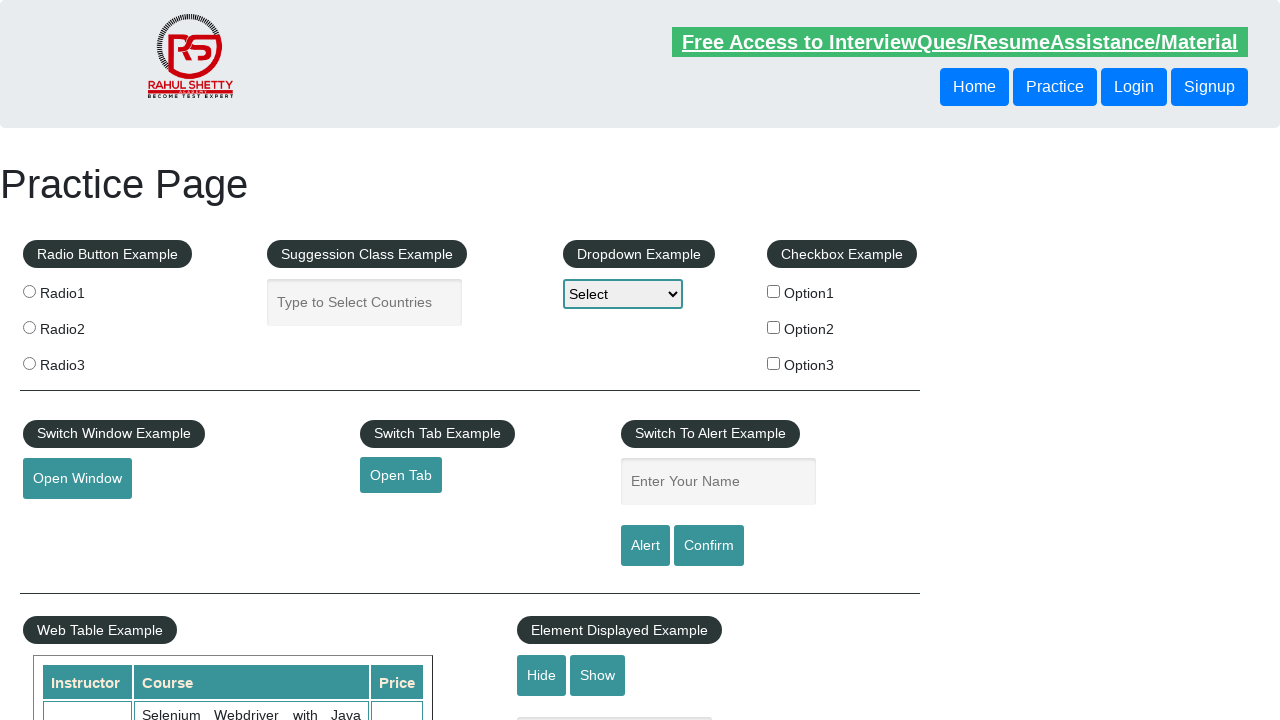

Retrieved href attribute from footer link: 'Appium'
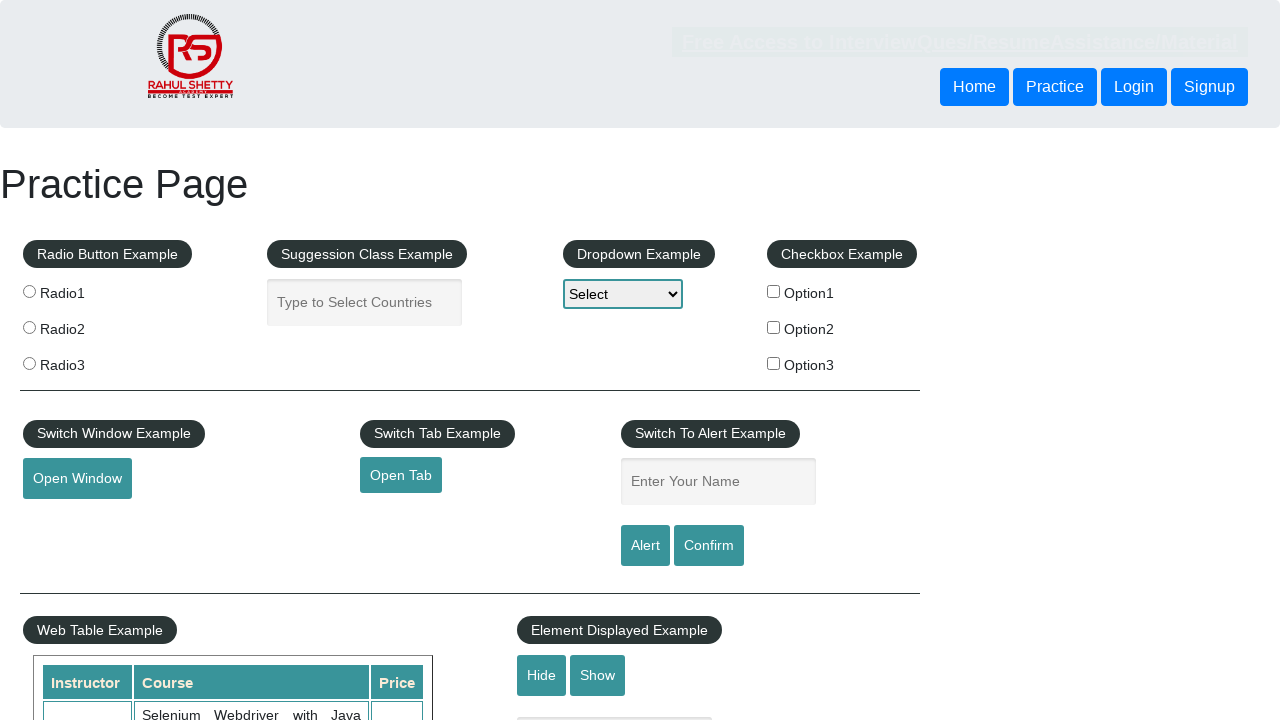

Verified footer link 'Appium' has valid href attribute: 'https://courses.rahulshettyacademy.com/p/appium-tutorial'
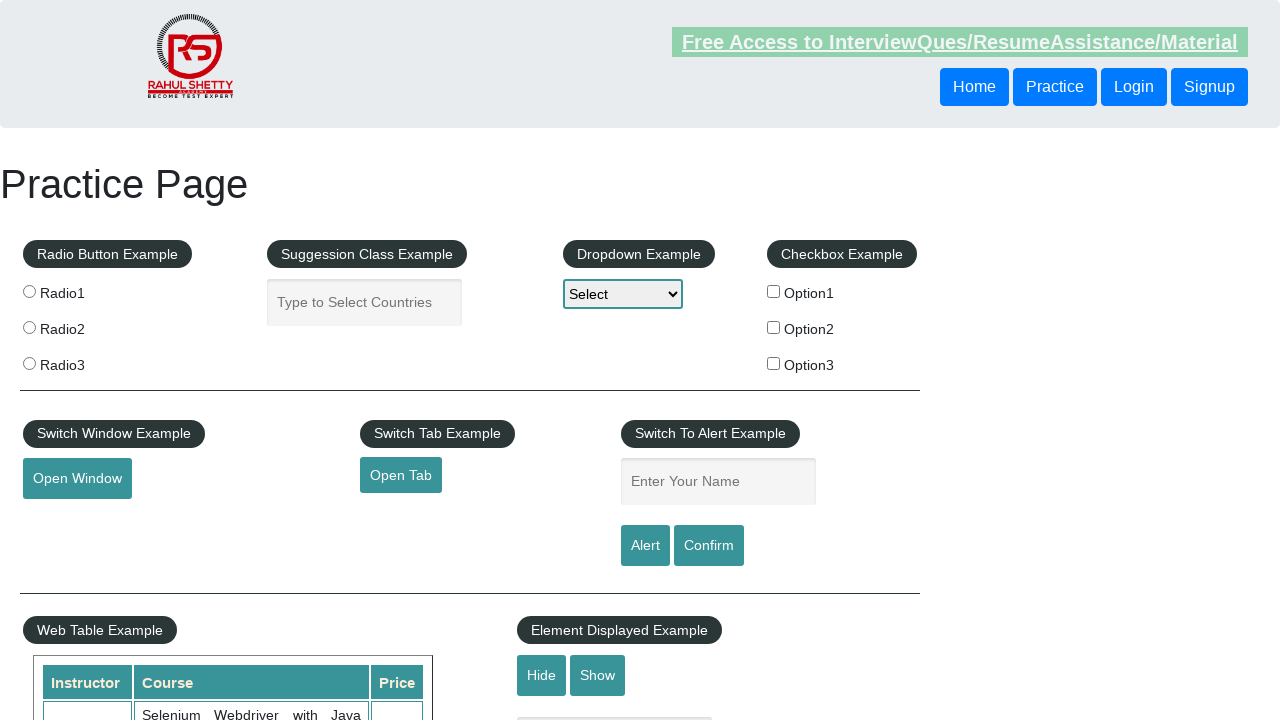

Retrieved href attribute from footer link: 'JMeter'
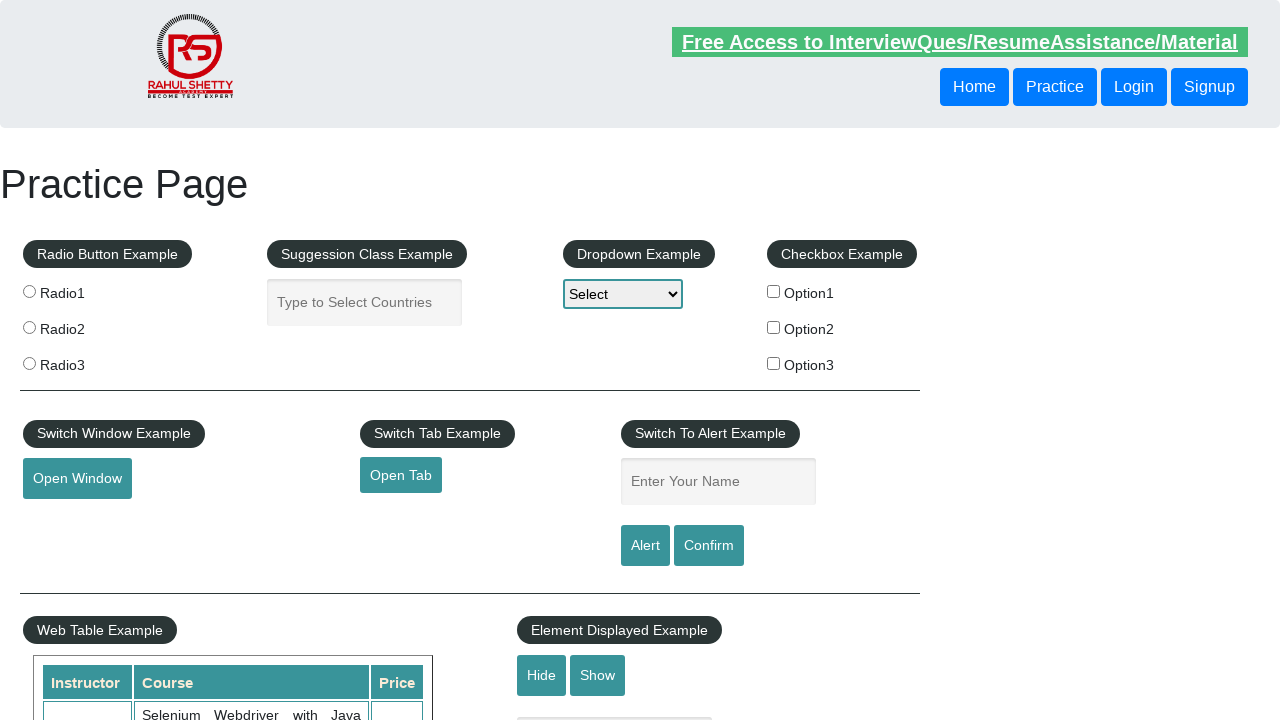

Verified footer link 'JMeter' has valid href attribute: 'https://jmeter.apache.org/'
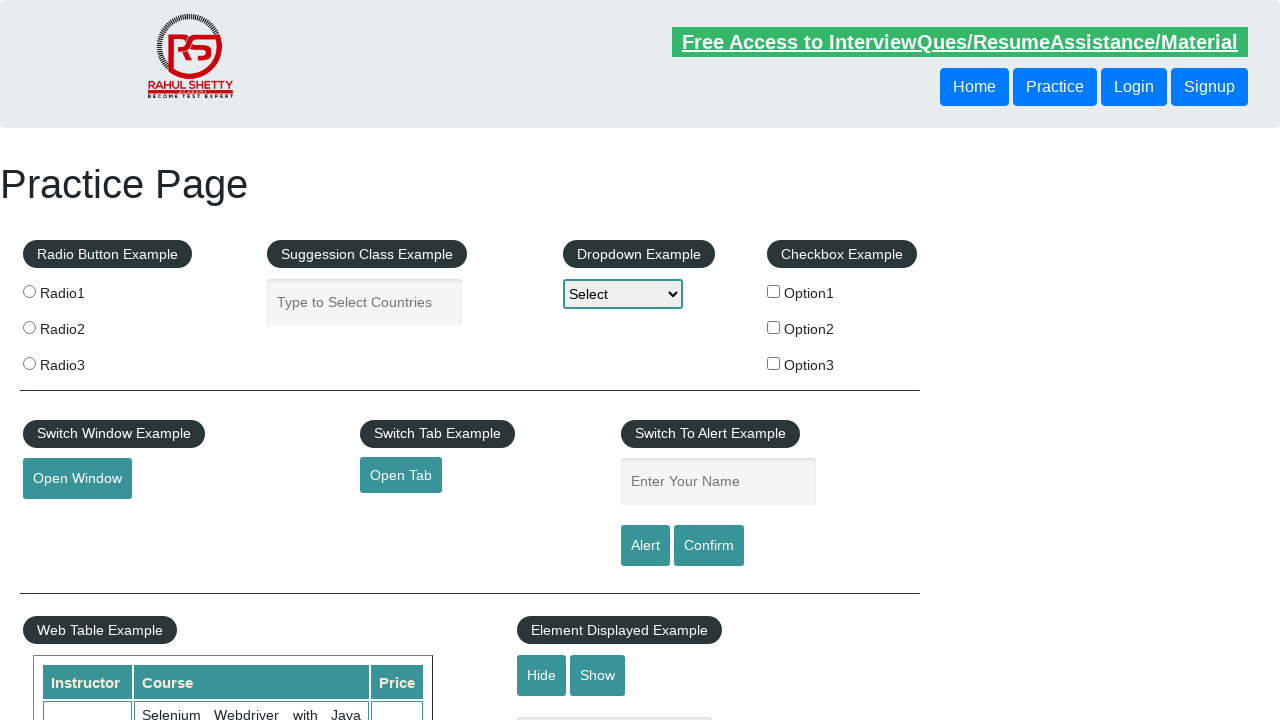

Retrieved href attribute from footer link: 'Latest News'
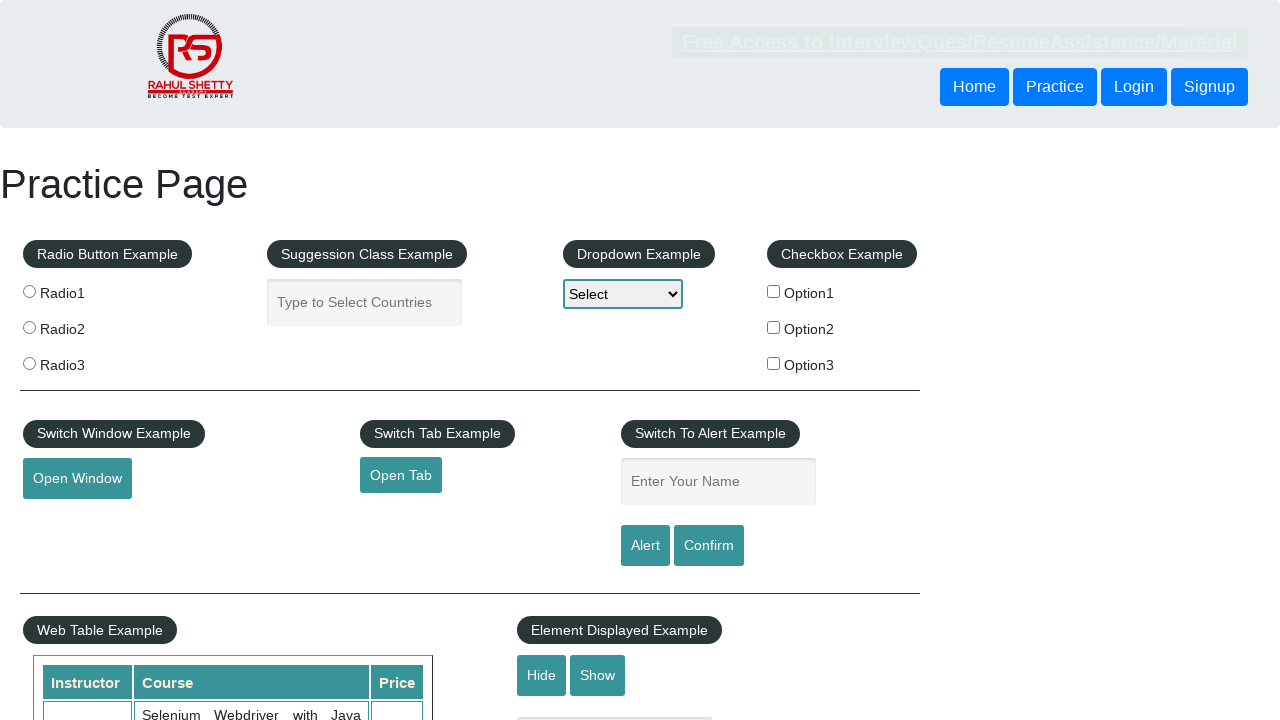

Verified footer link 'Latest News' has valid href attribute: '#'
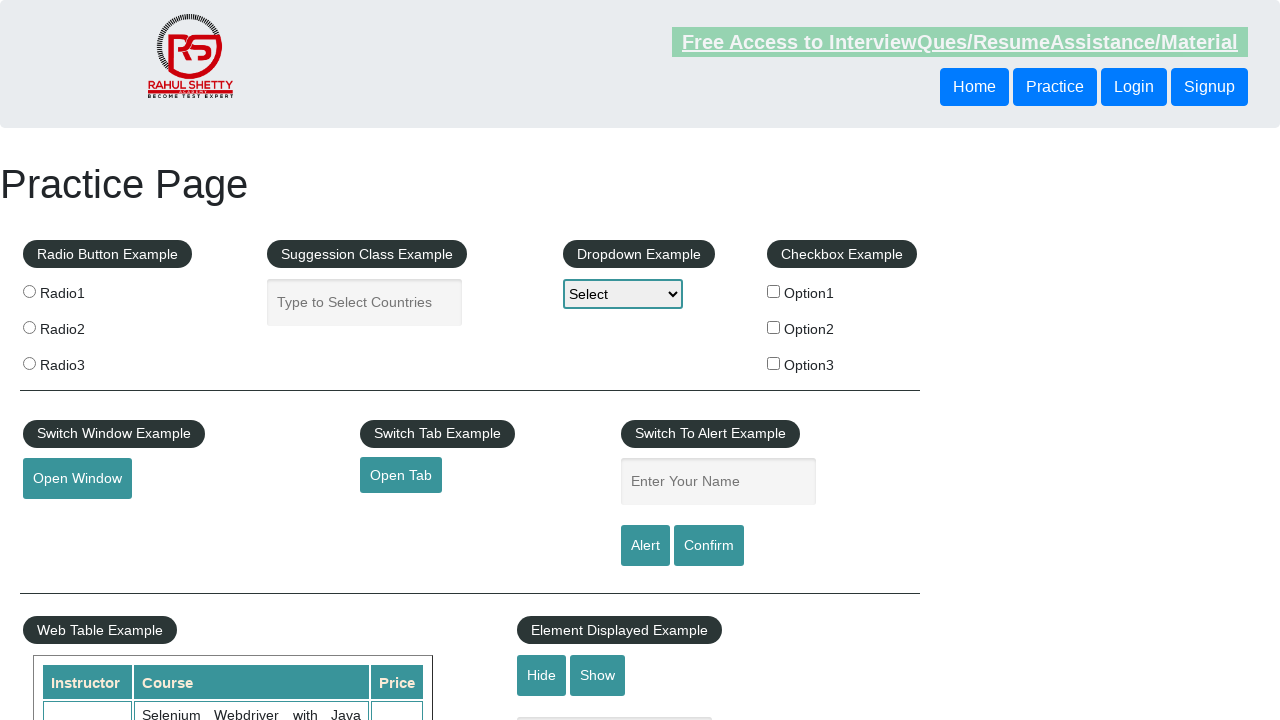

Retrieved href attribute from footer link: 'Broken Link'
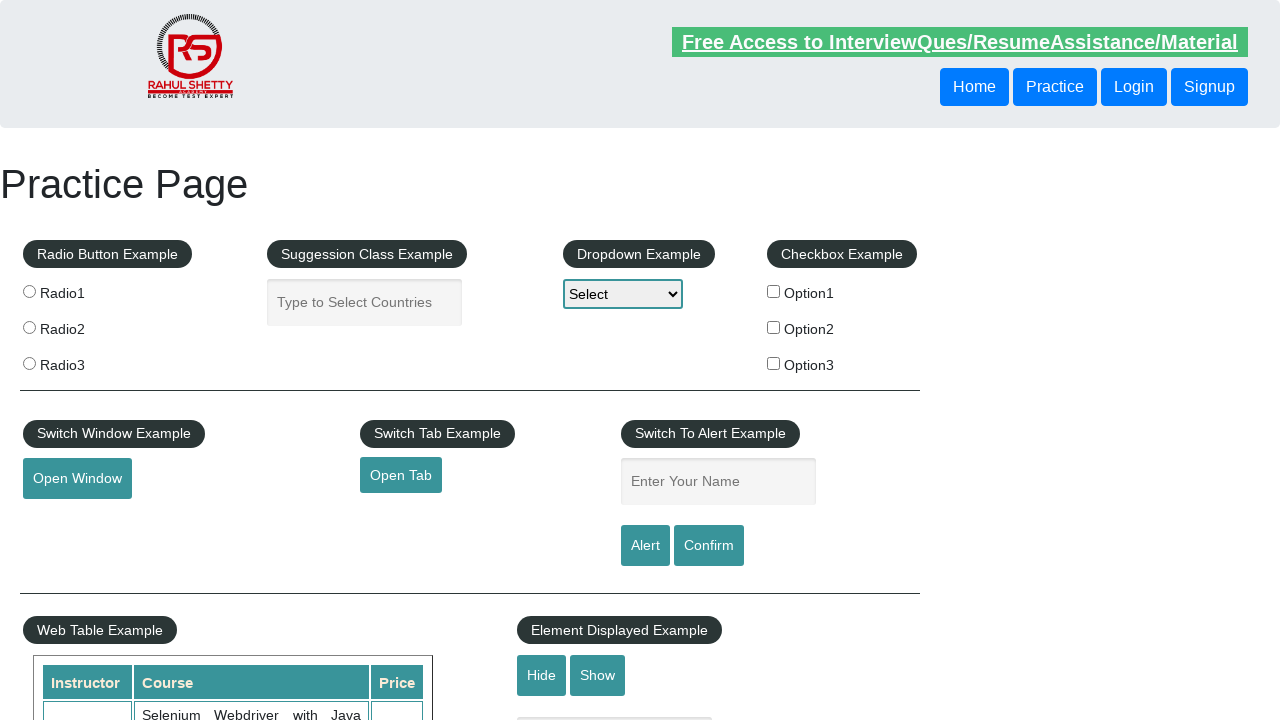

Verified footer link 'Broken Link' has valid href attribute: 'https://rahulshettyacademy.com/brokenlink'
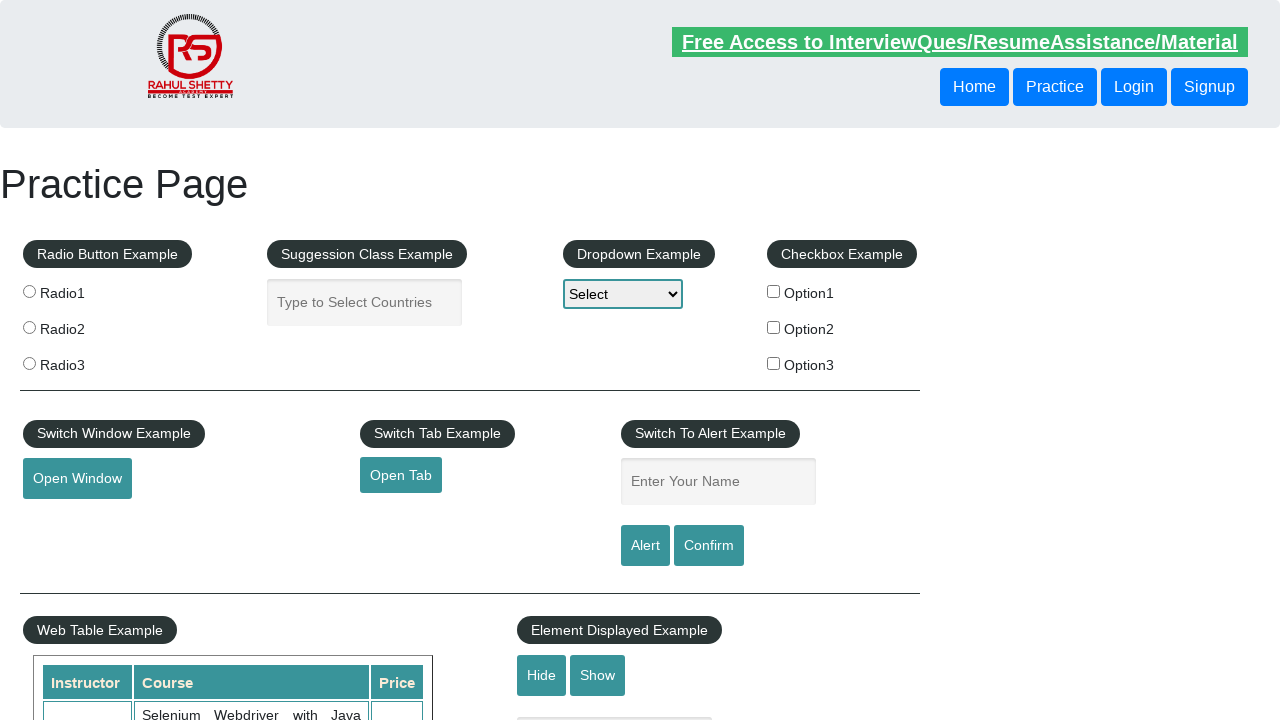

Retrieved href attribute from footer link: 'Dummy Content for Testing.'
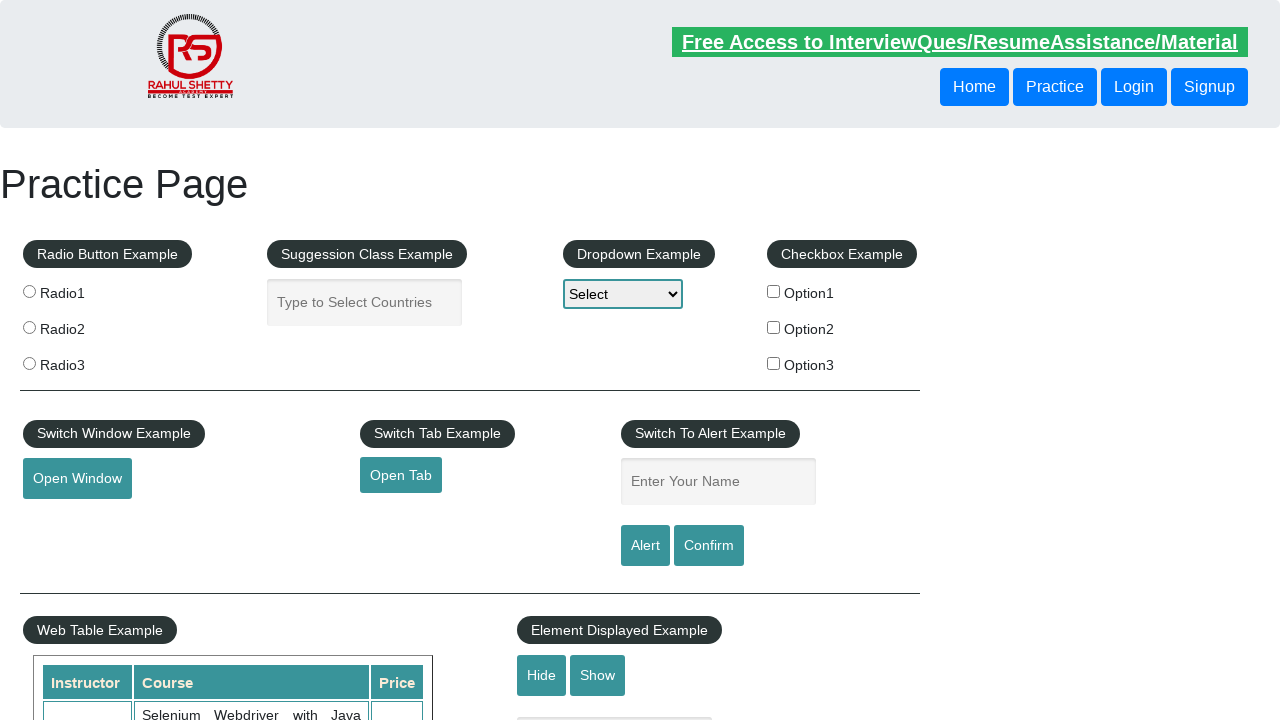

Verified footer link 'Dummy Content for Testing.' has valid href attribute: '#'
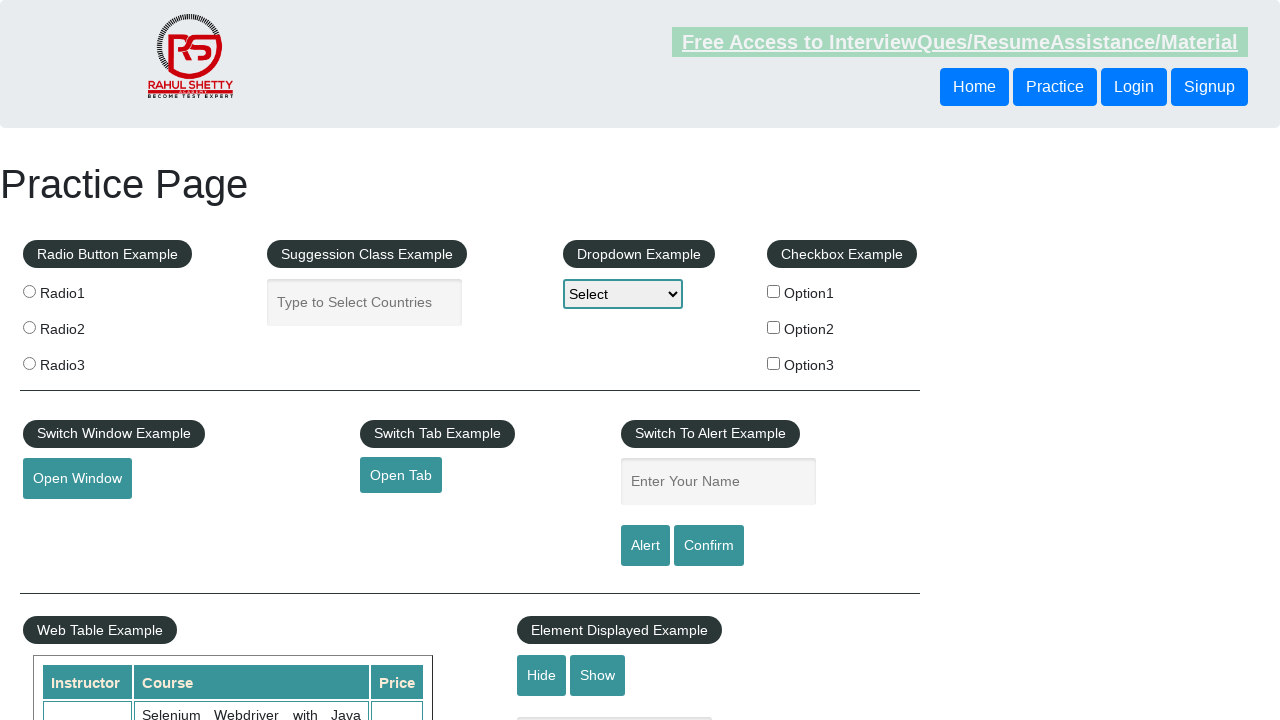

Retrieved href attribute from footer link: 'Dummy Content for Testing.'
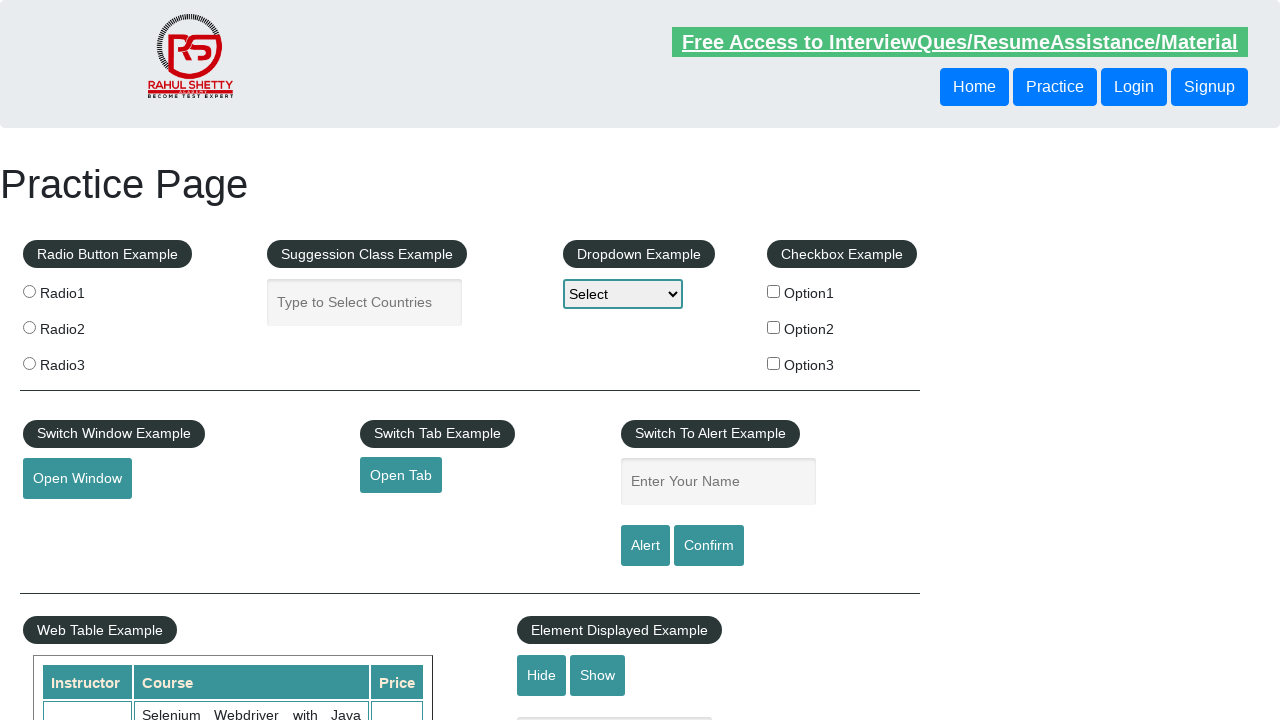

Verified footer link 'Dummy Content for Testing.' has valid href attribute: '#'
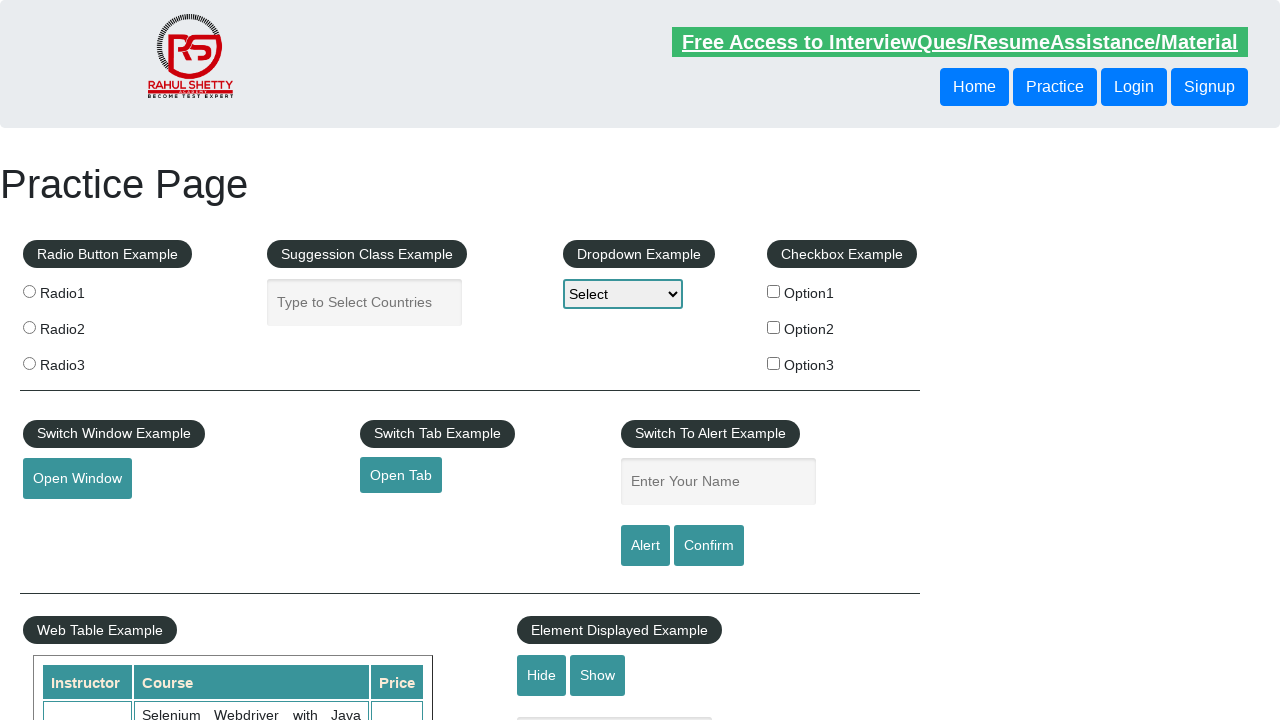

Retrieved href attribute from footer link: 'Dummy Content for Testing.'
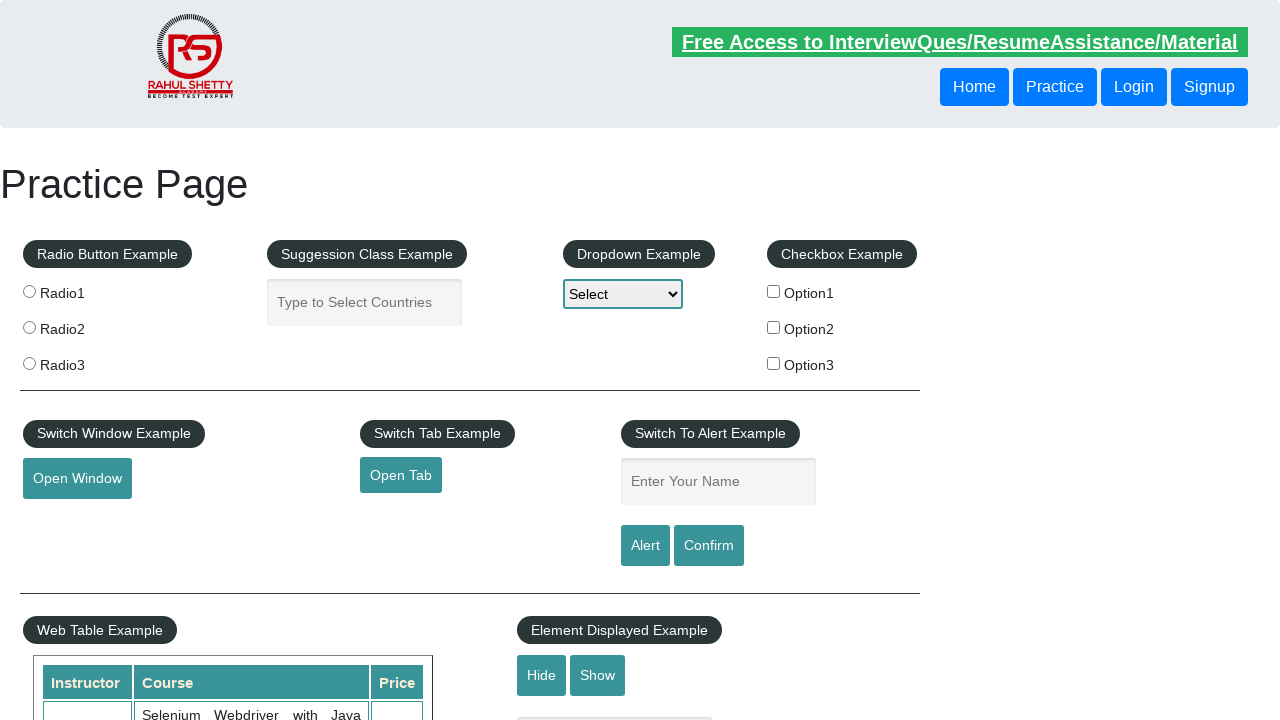

Verified footer link 'Dummy Content for Testing.' has valid href attribute: '#'
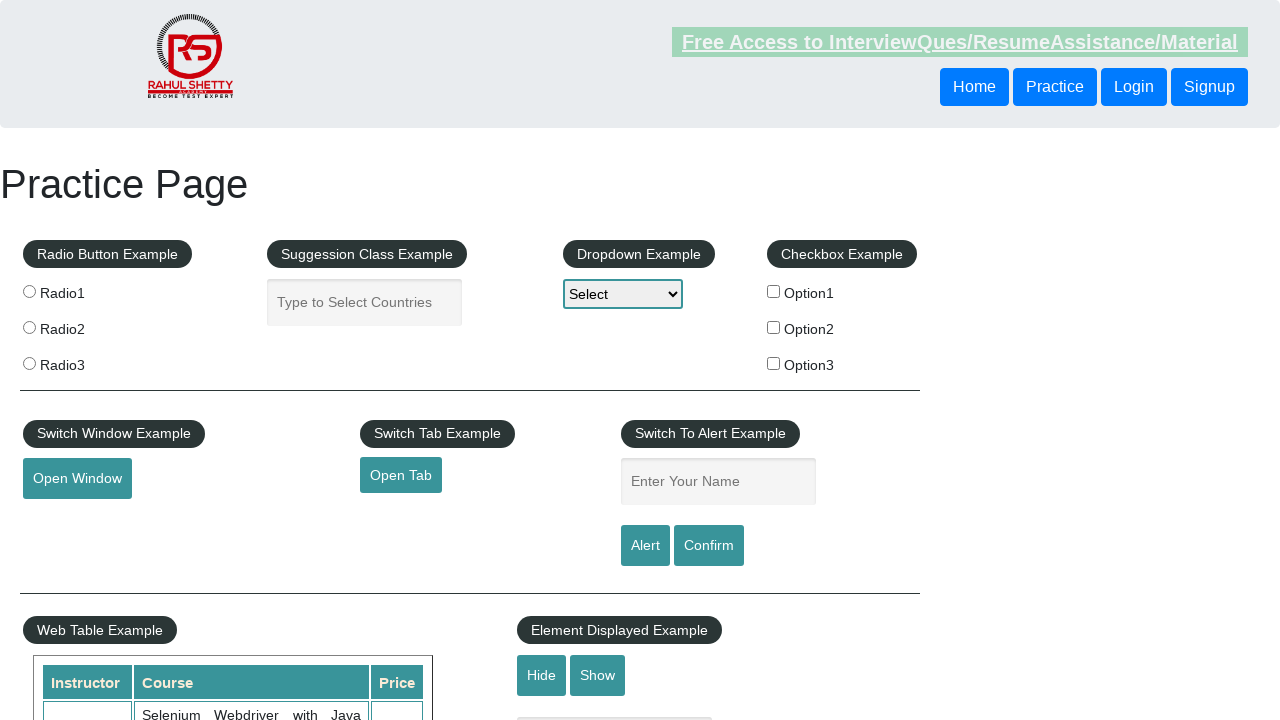

Retrieved href attribute from footer link: 'Contact info'
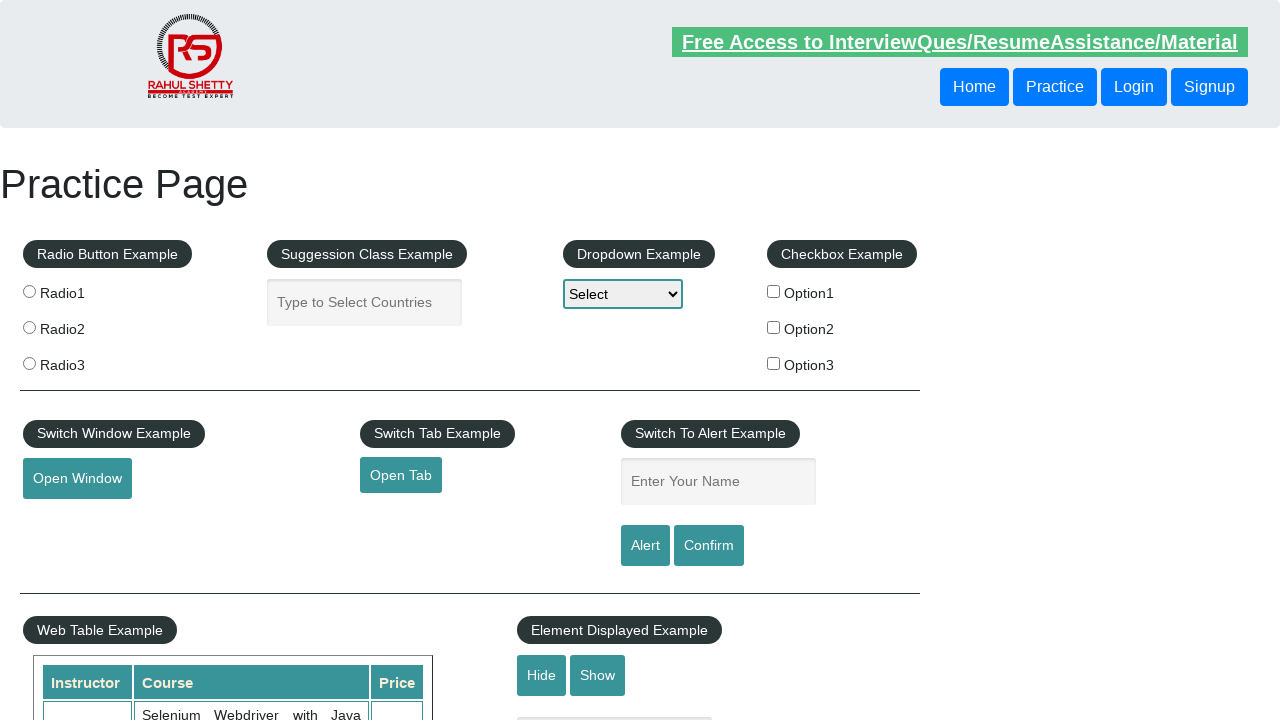

Verified footer link 'Contact info' has valid href attribute: '#'
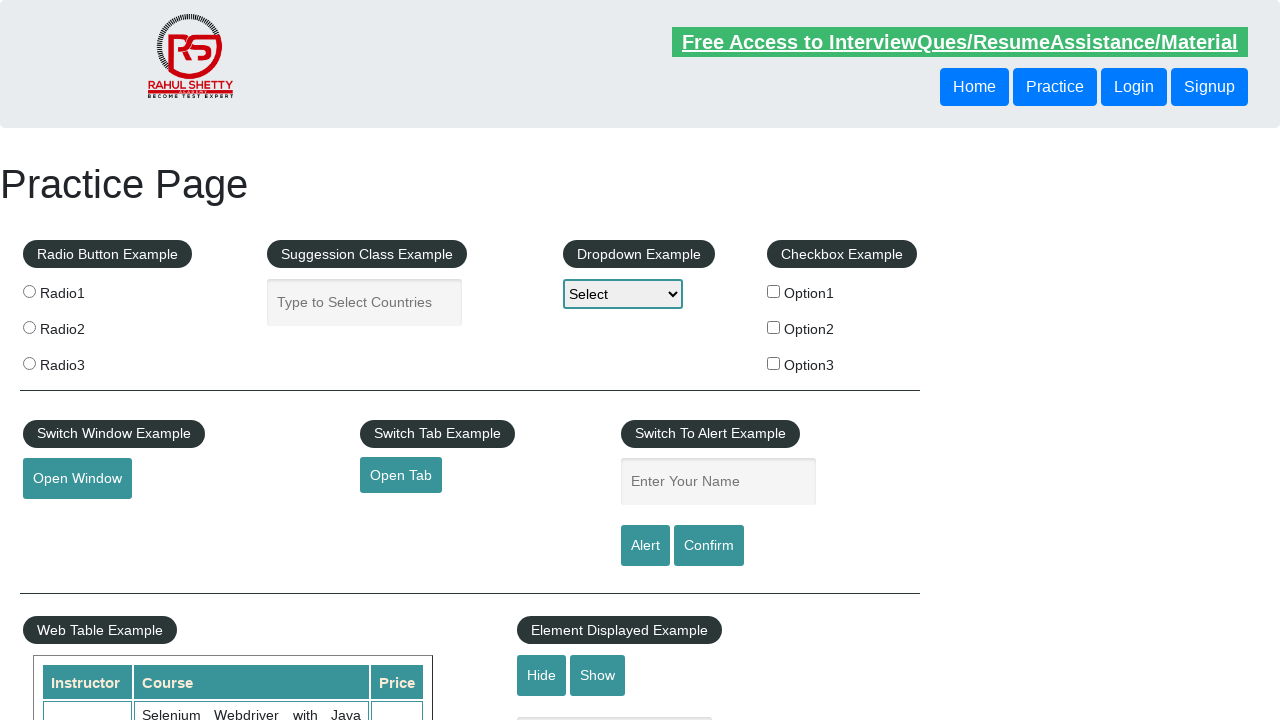

Retrieved href attribute from footer link: 'Dummy Content for Testing.'
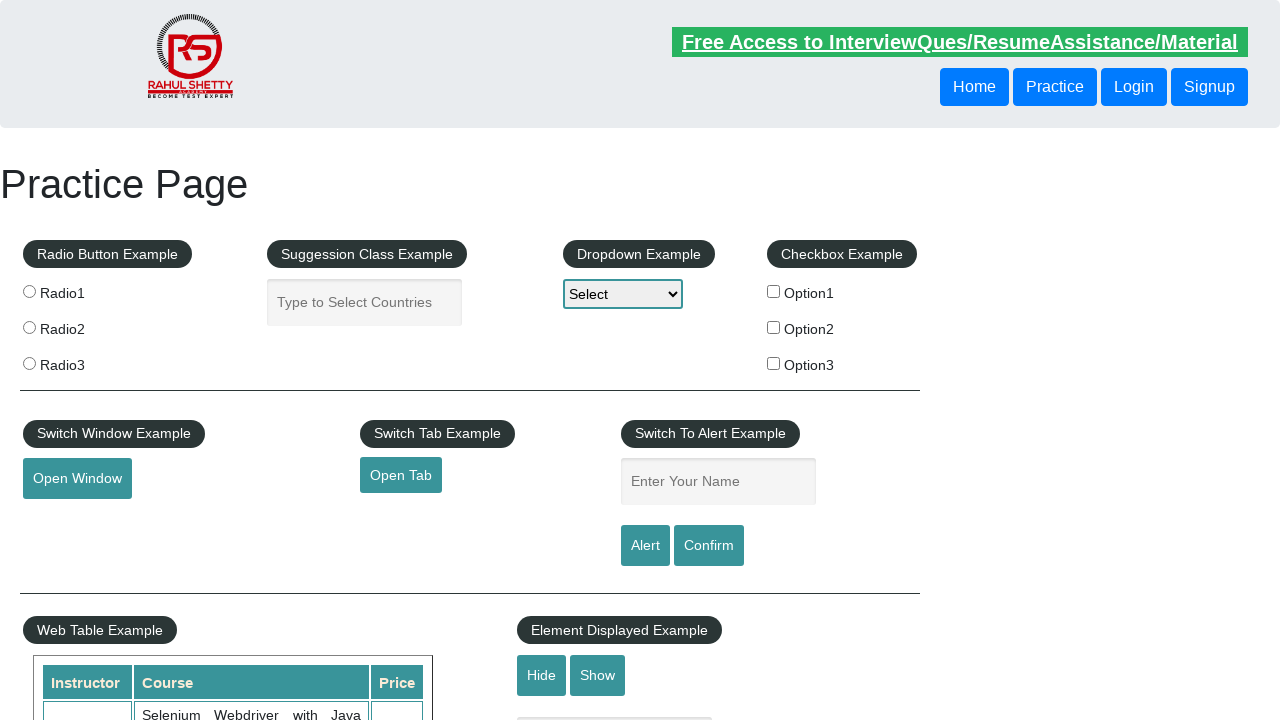

Verified footer link 'Dummy Content for Testing.' has valid href attribute: '#'
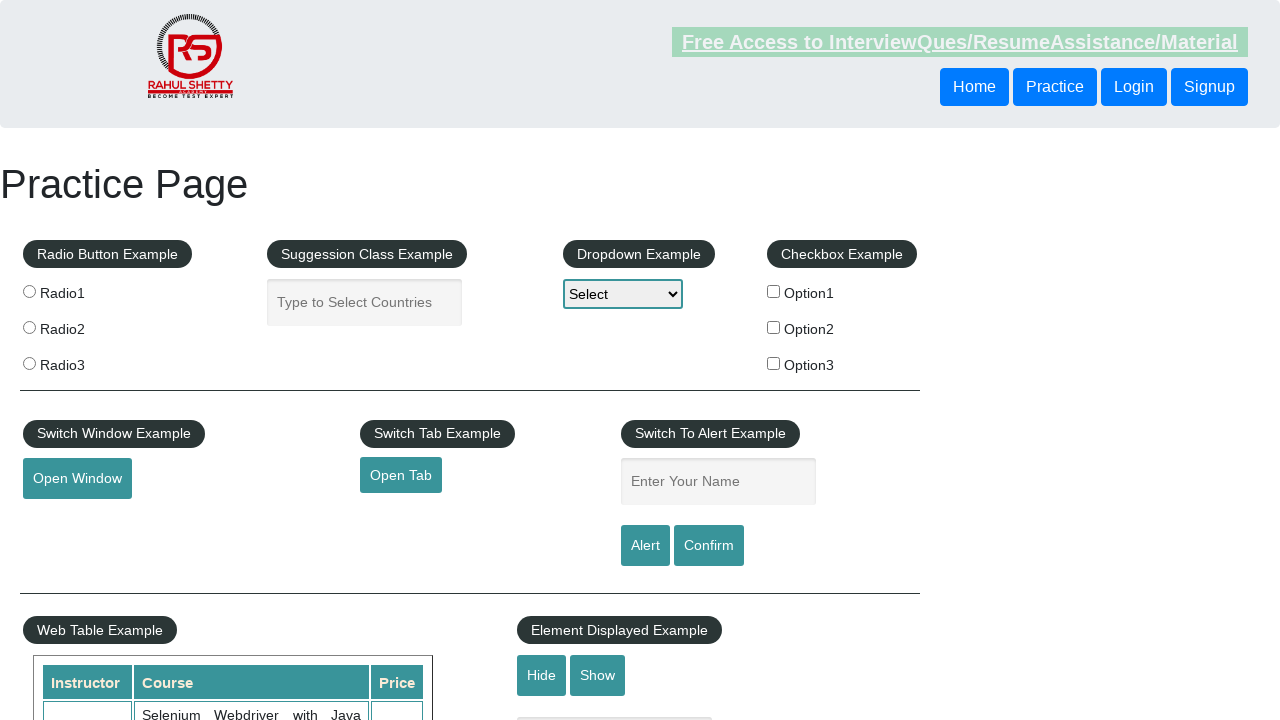

Retrieved href attribute from footer link: 'Dummy Content for Testing.'
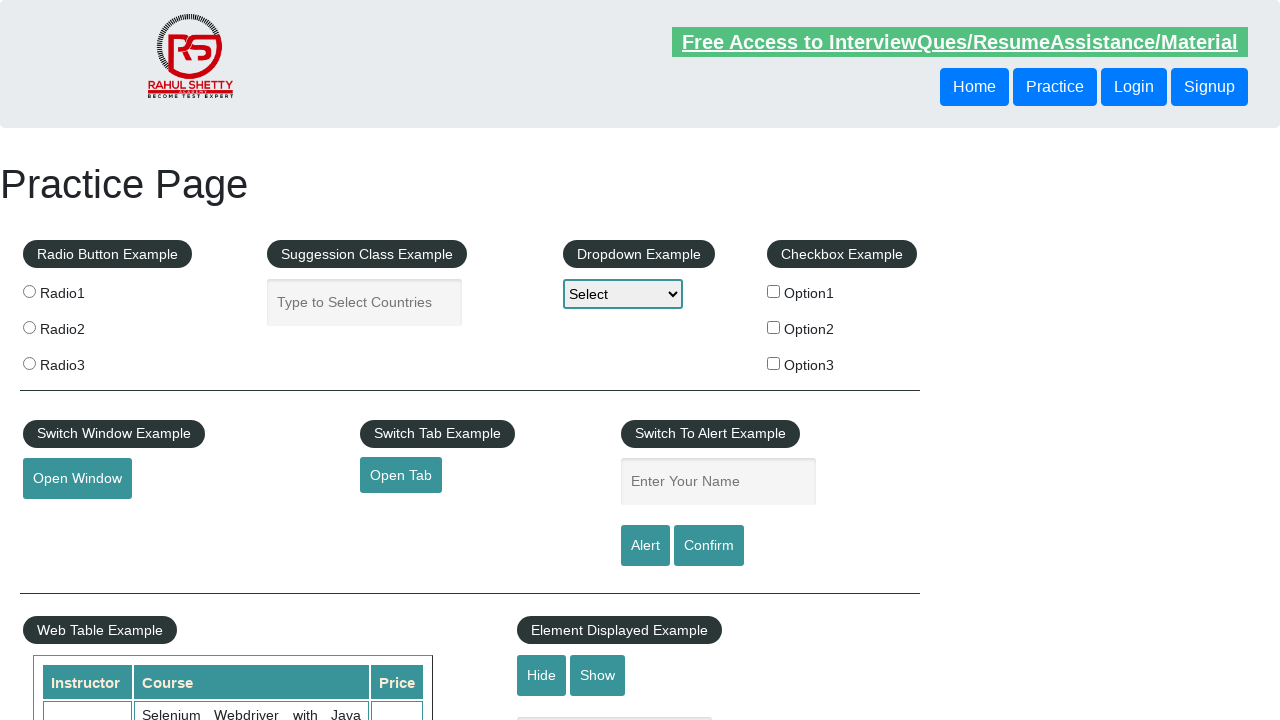

Verified footer link 'Dummy Content for Testing.' has valid href attribute: '#'
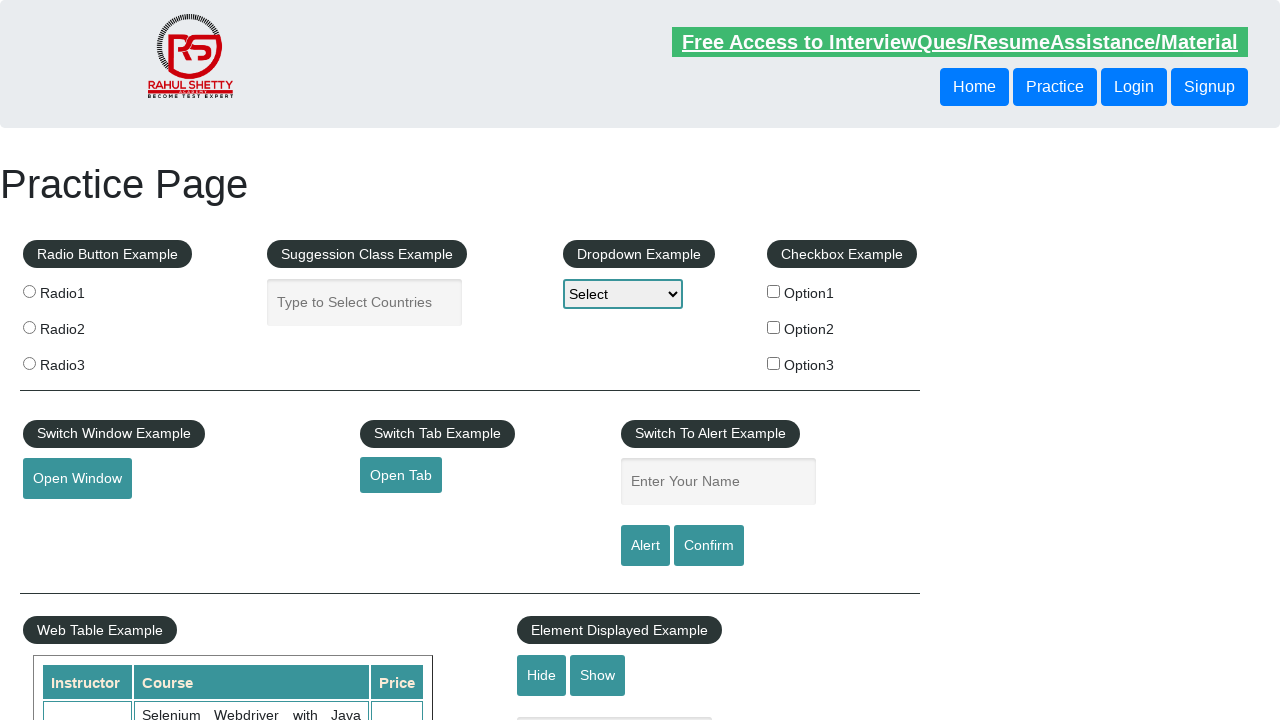

Retrieved href attribute from footer link: 'Dummy Content for Testing.'
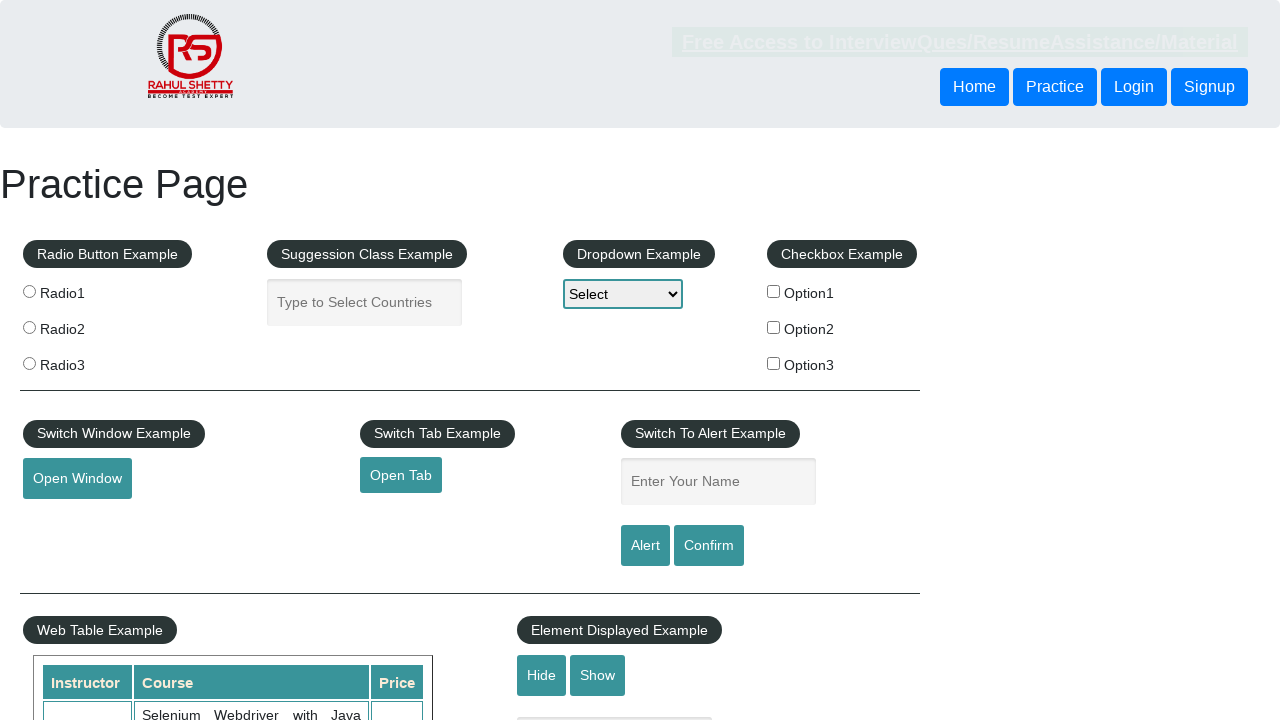

Verified footer link 'Dummy Content for Testing.' has valid href attribute: '#'
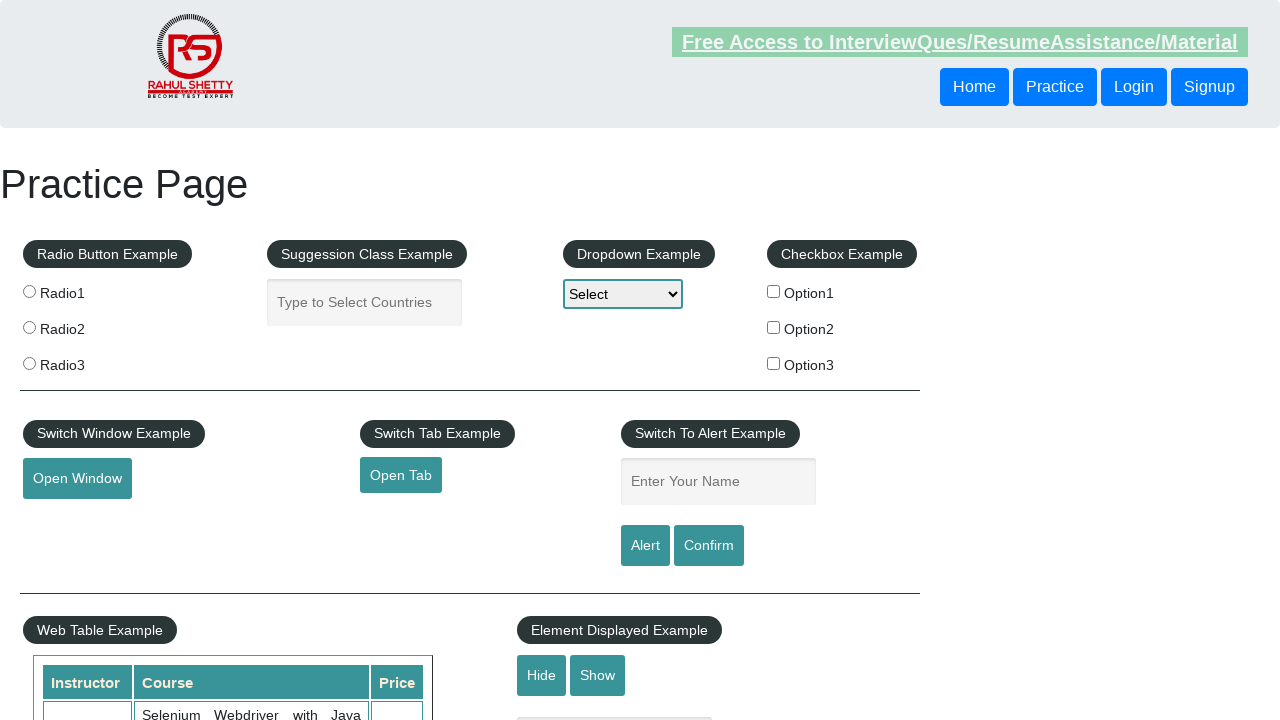

Retrieved href attribute from footer link: 'Dummy Content for Testing.'
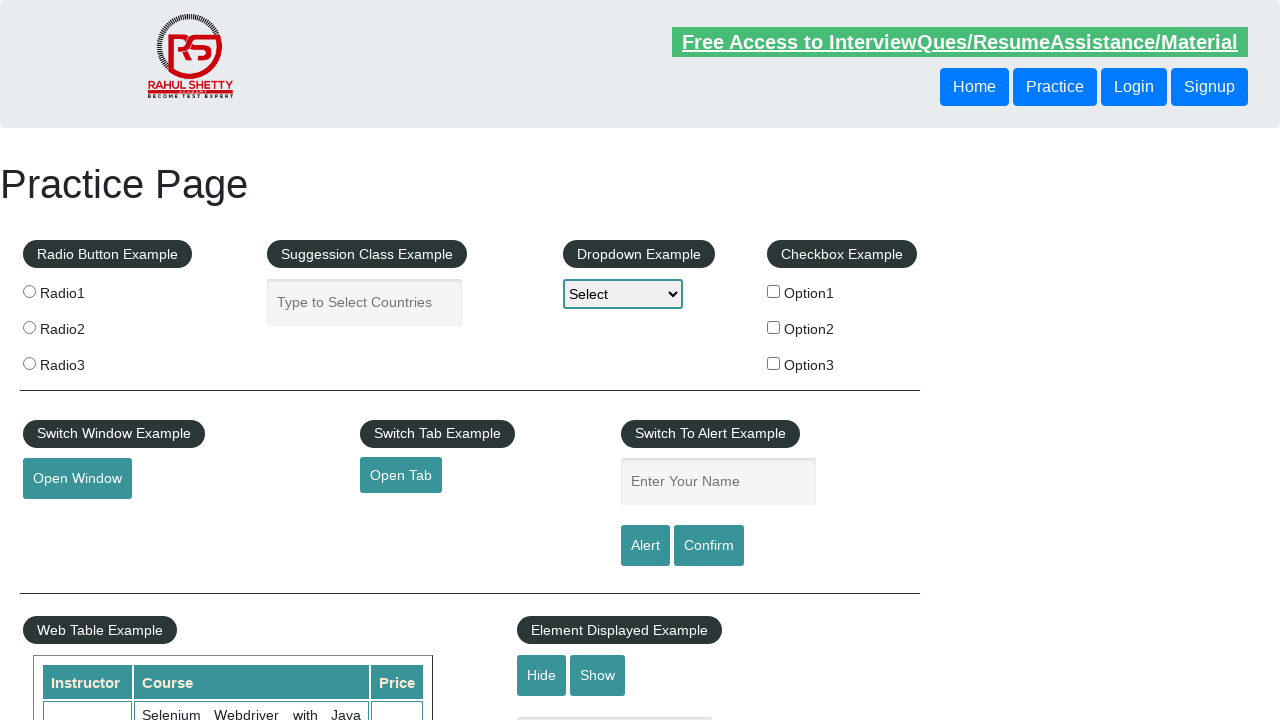

Verified footer link 'Dummy Content for Testing.' has valid href attribute: '#'
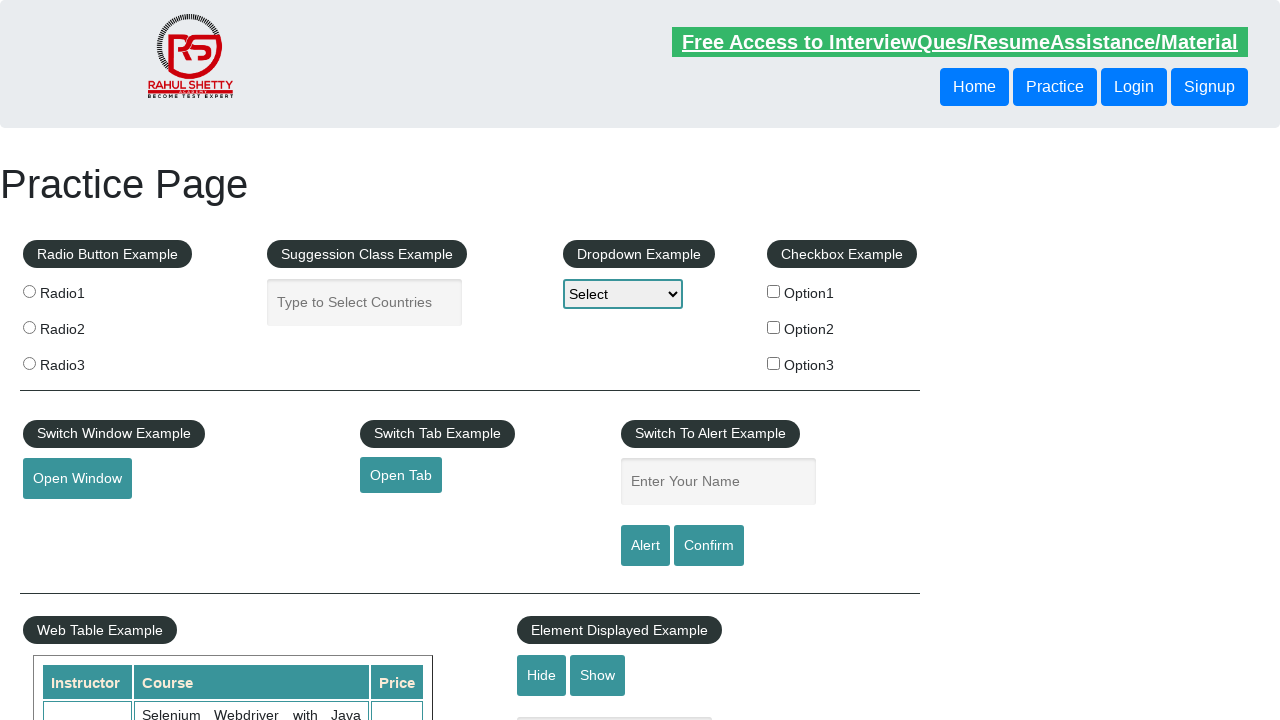

Retrieved href attribute from footer link: 'Social Media'
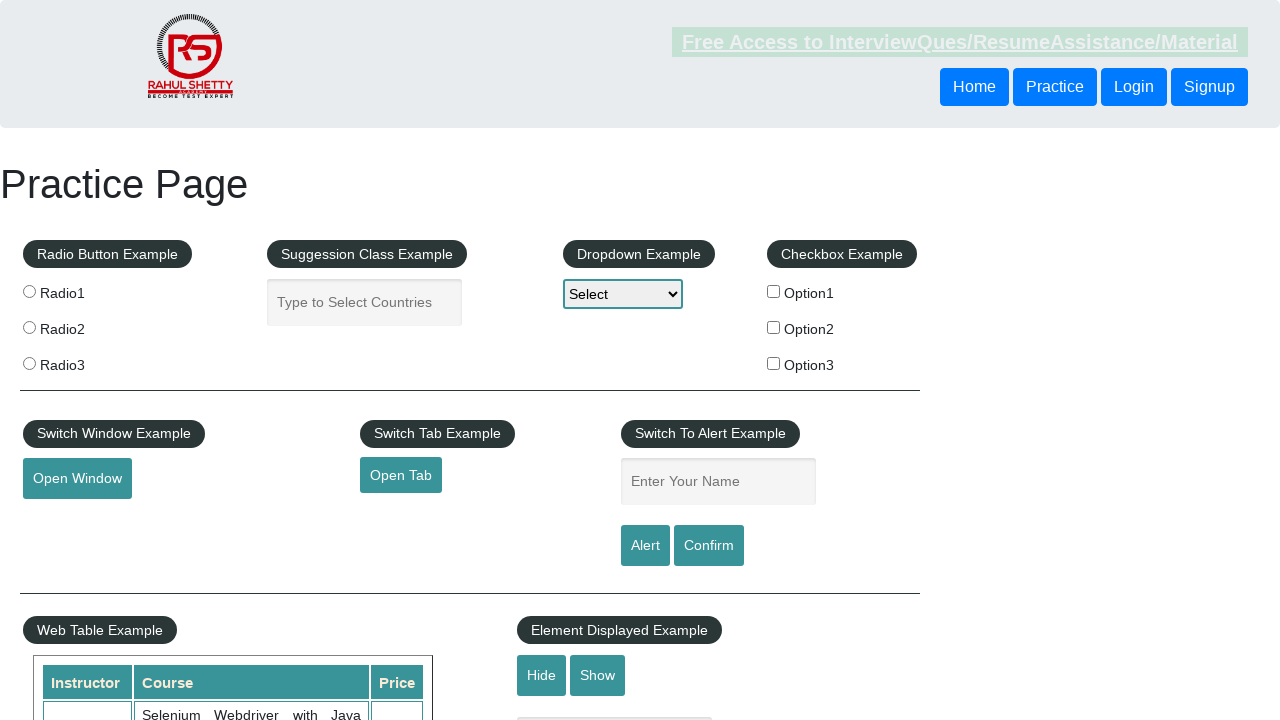

Verified footer link 'Social Media' has valid href attribute: '#'
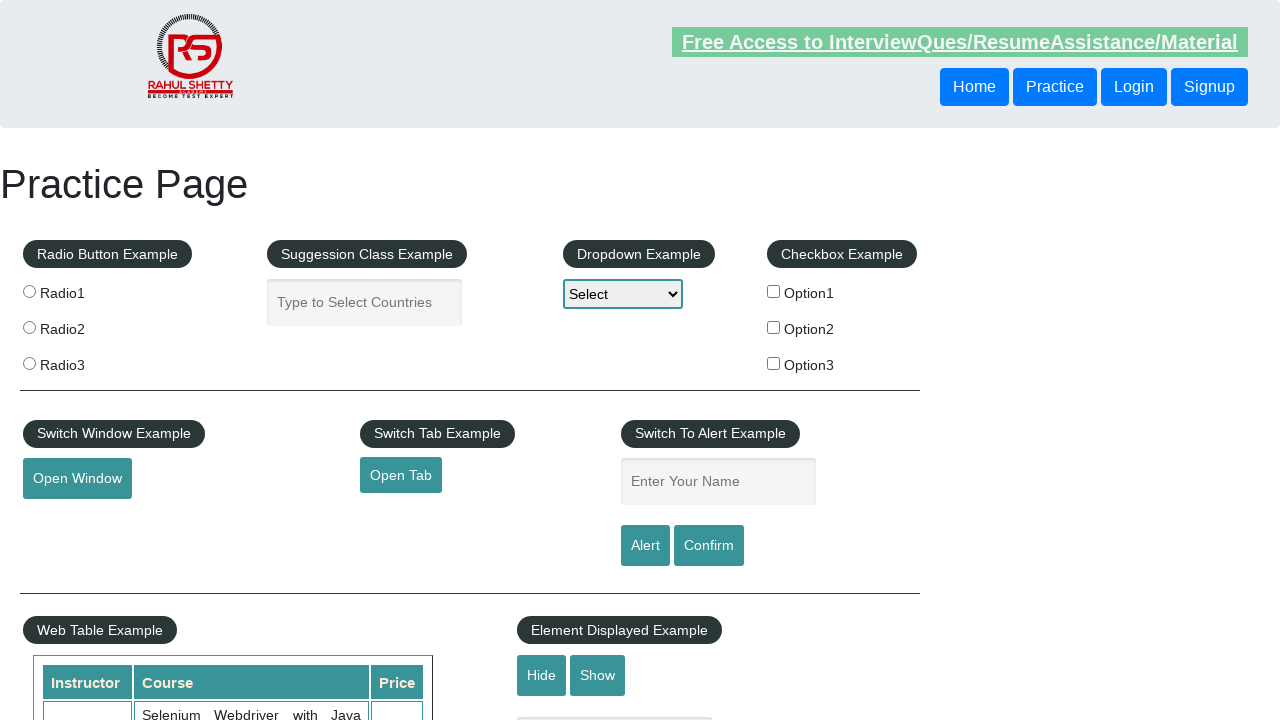

Retrieved href attribute from footer link: 'Facebook'
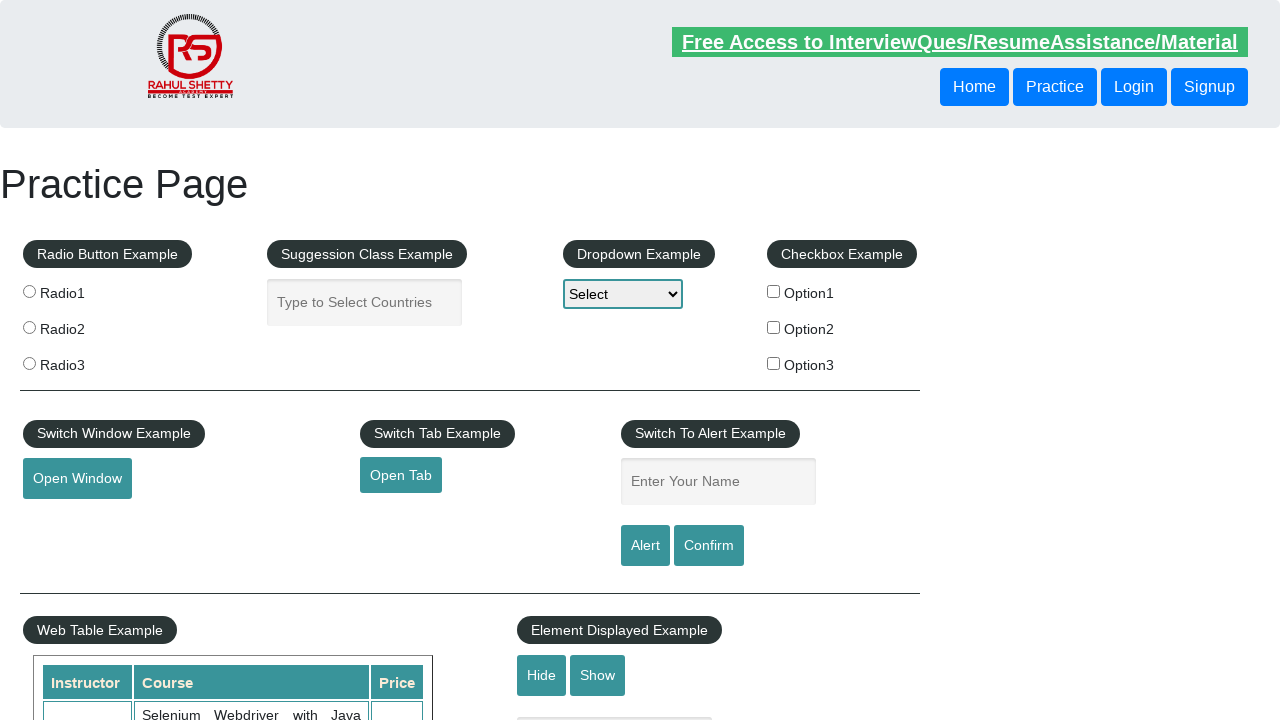

Verified footer link 'Facebook' has valid href attribute: '#'
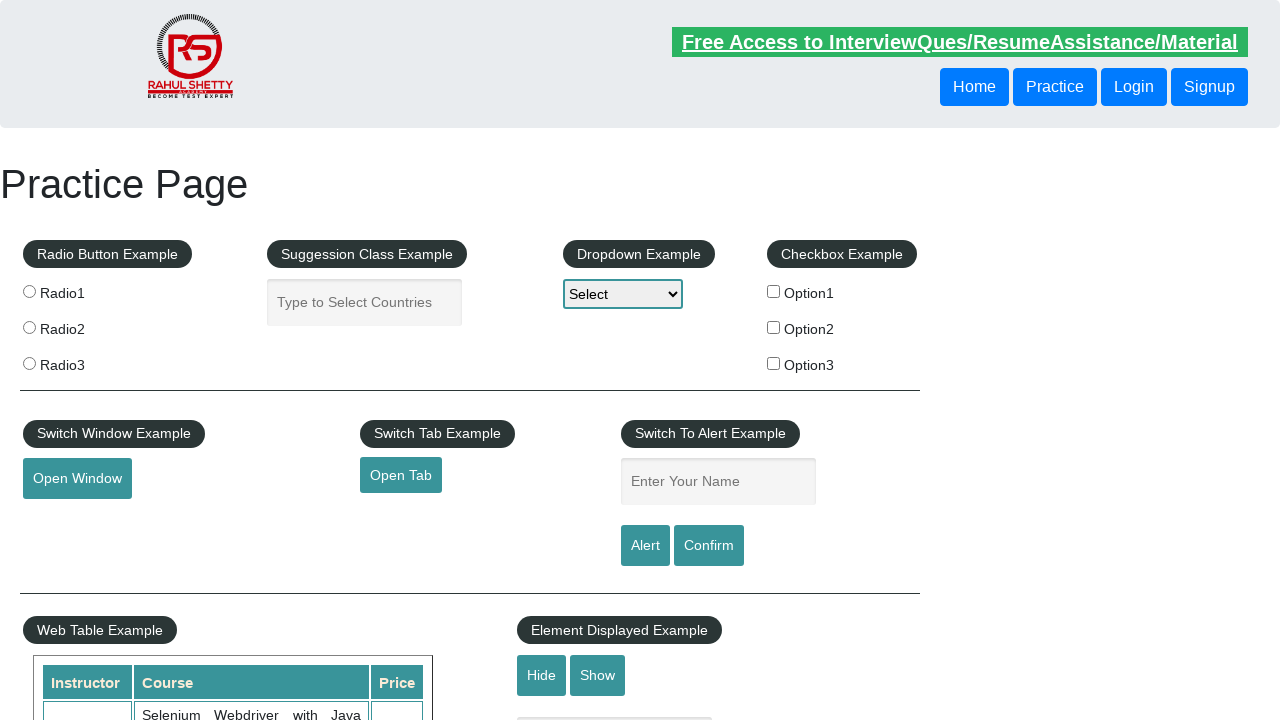

Retrieved href attribute from footer link: 'Twitter'
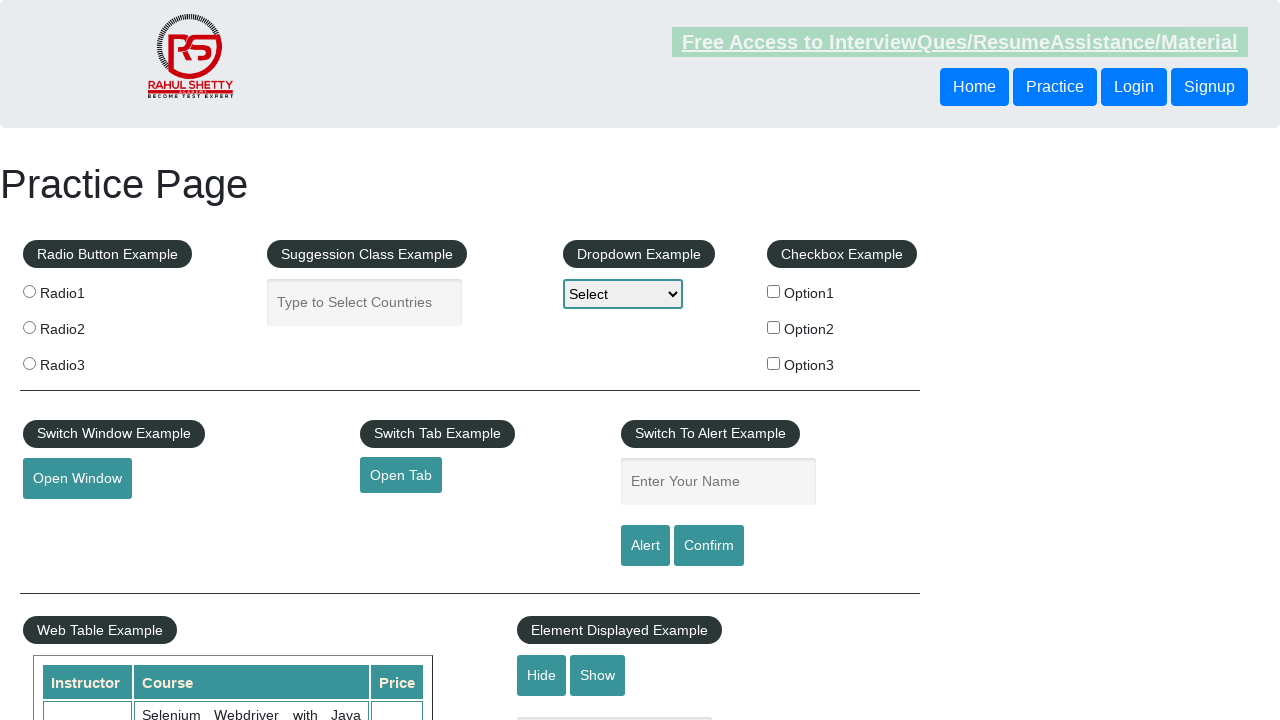

Verified footer link 'Twitter' has valid href attribute: '#'
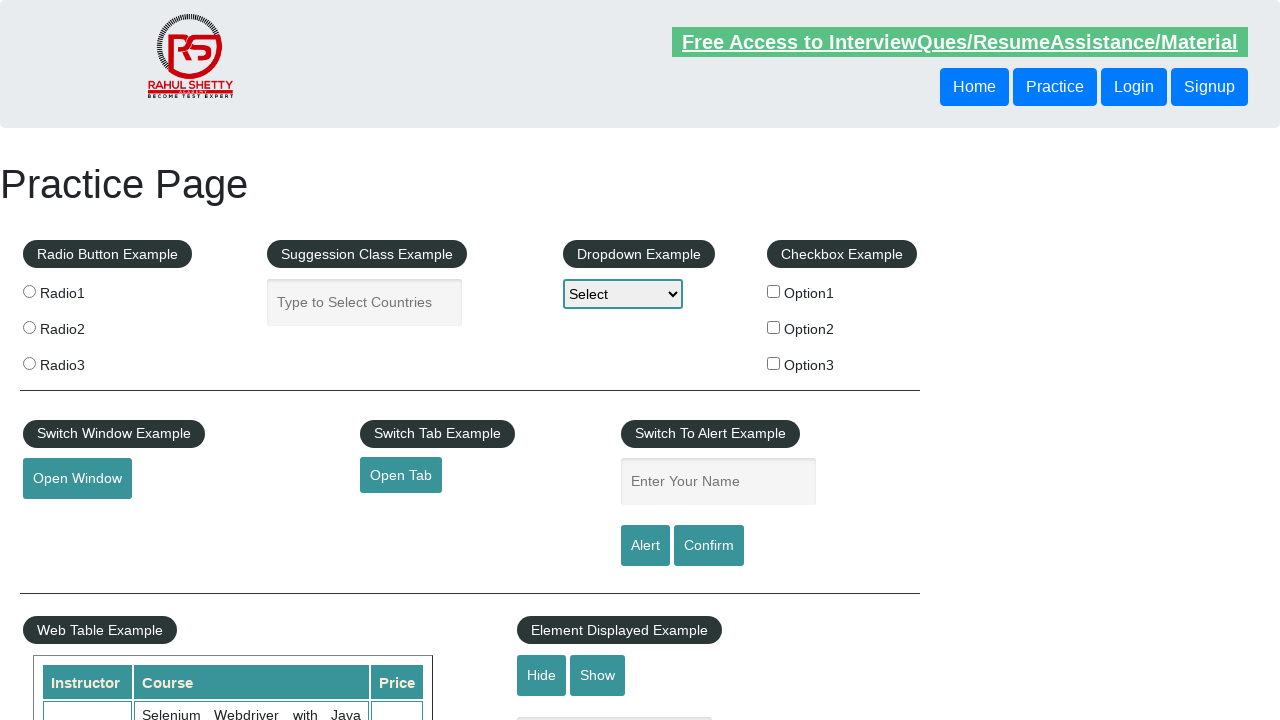

Retrieved href attribute from footer link: 'Google+'
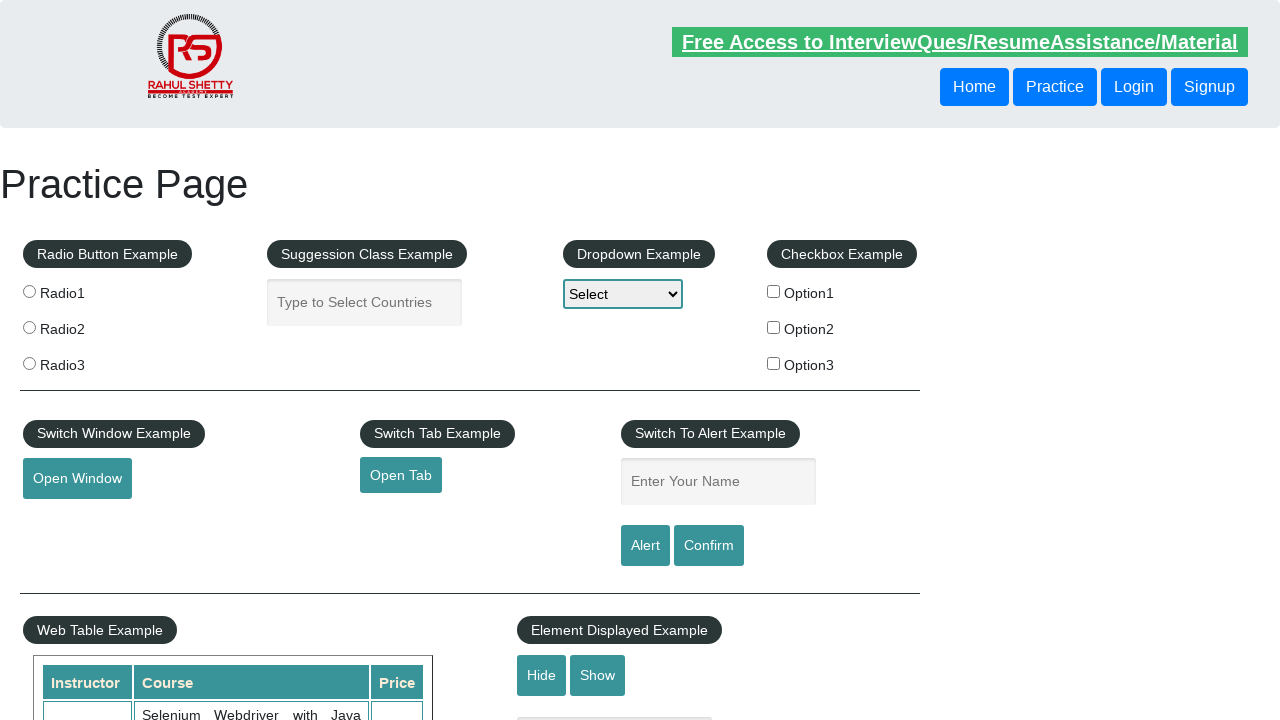

Verified footer link 'Google+' has valid href attribute: '#'
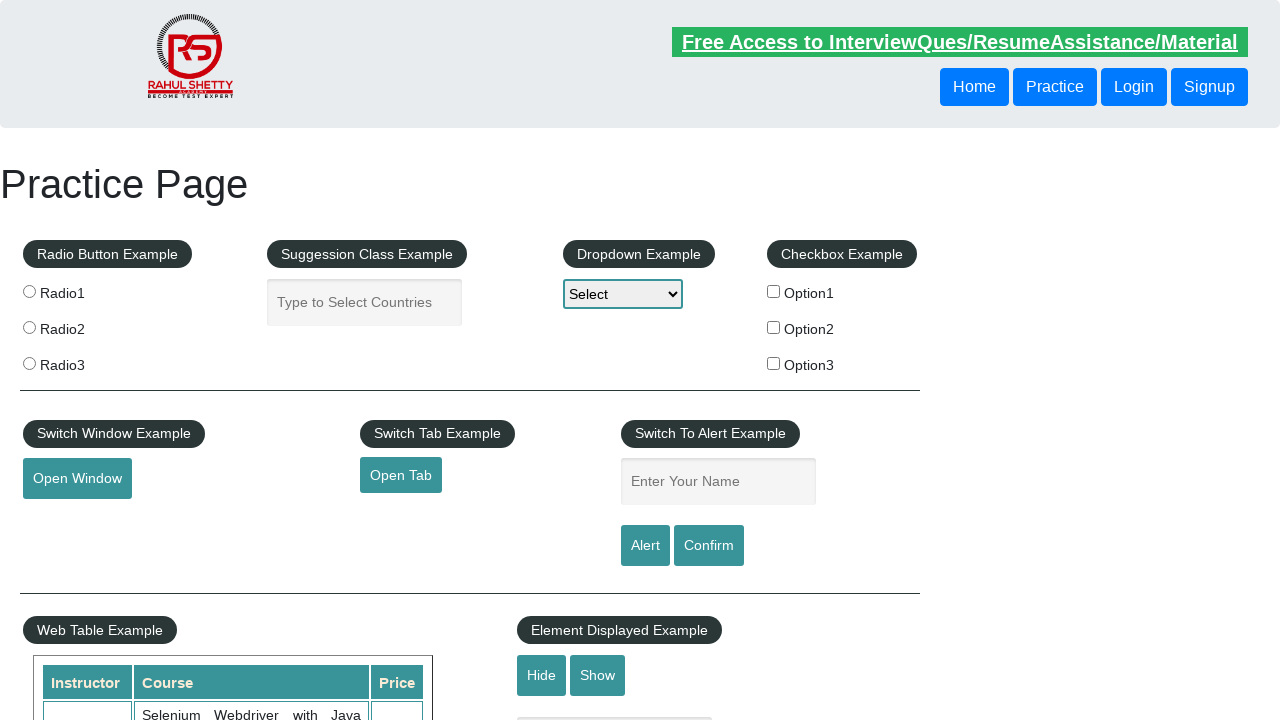

Retrieved href attribute from footer link: 'Youtube'
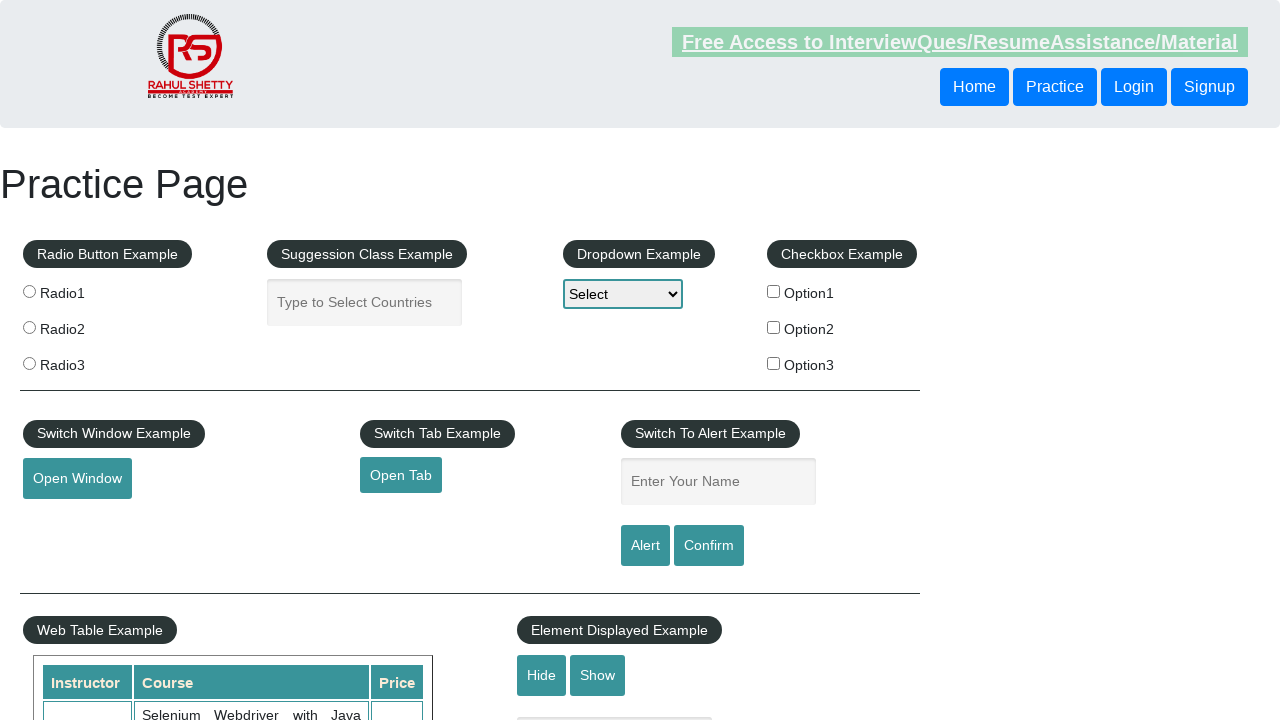

Verified footer link 'Youtube' has valid href attribute: '#'
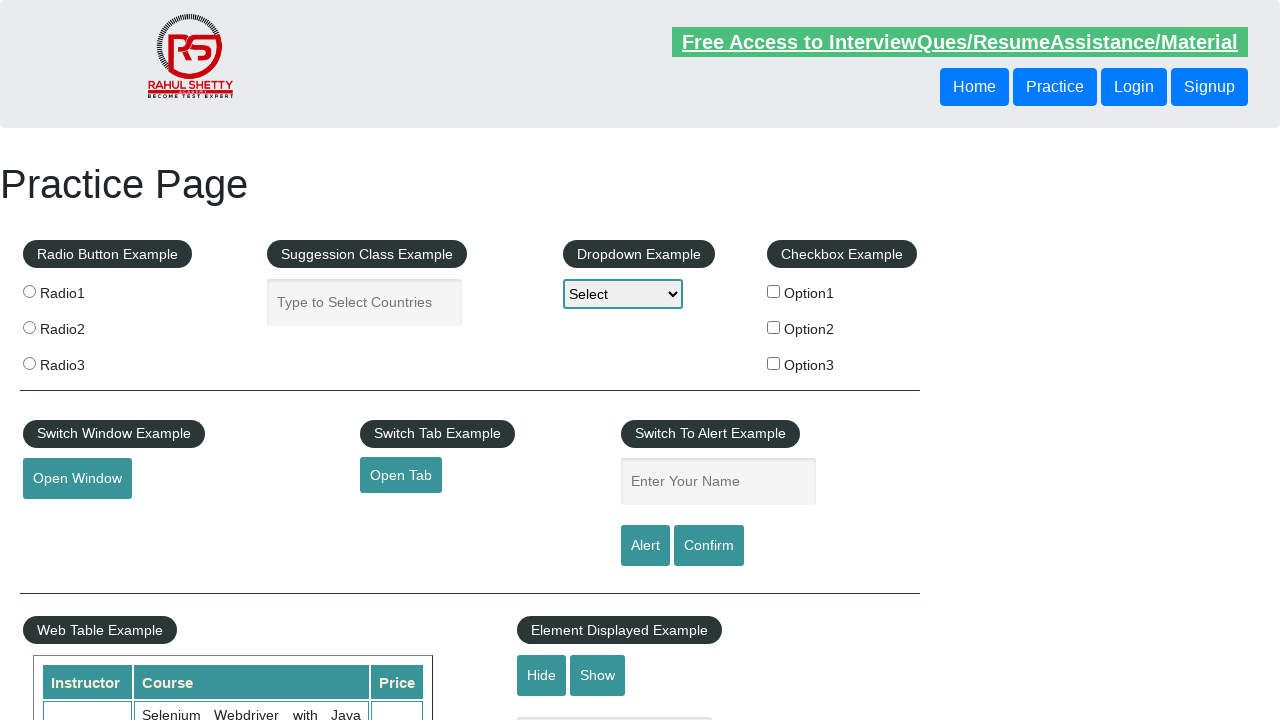

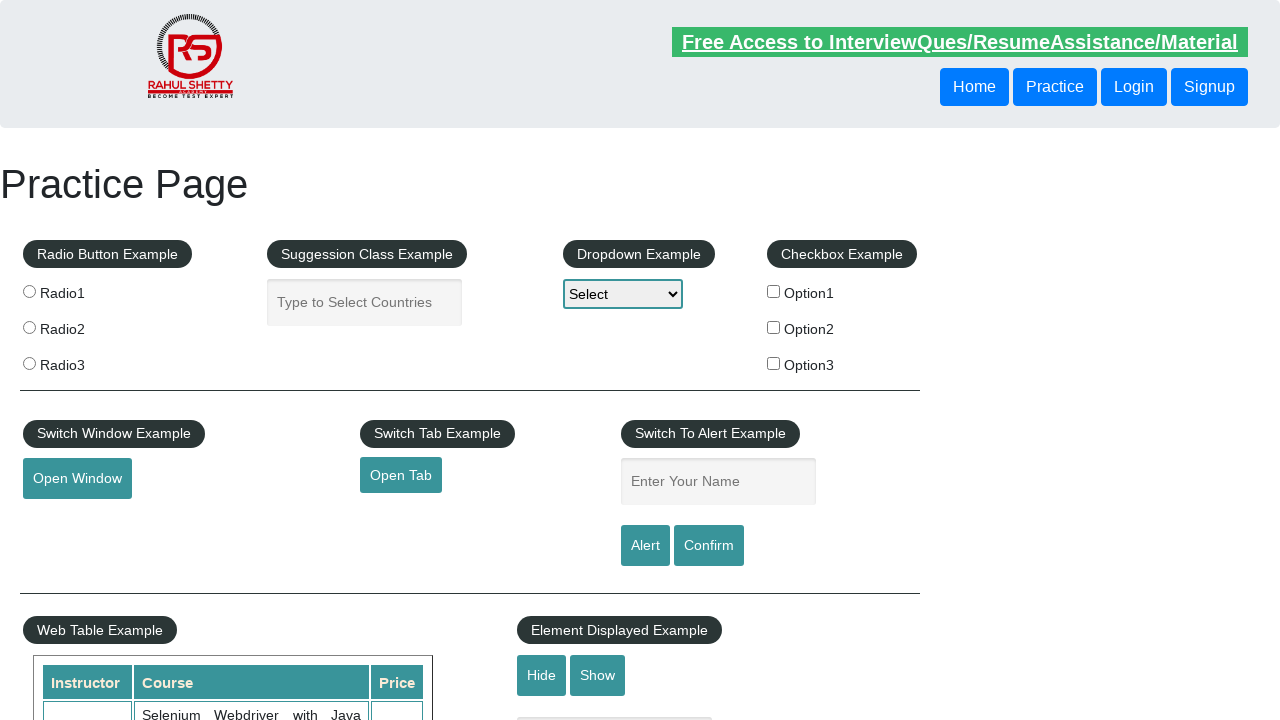